Tests slider functionality by moving the slider handle to the right using keyboard arrow keys

Starting URL: https://demo.automationtesting.in/Slider.html

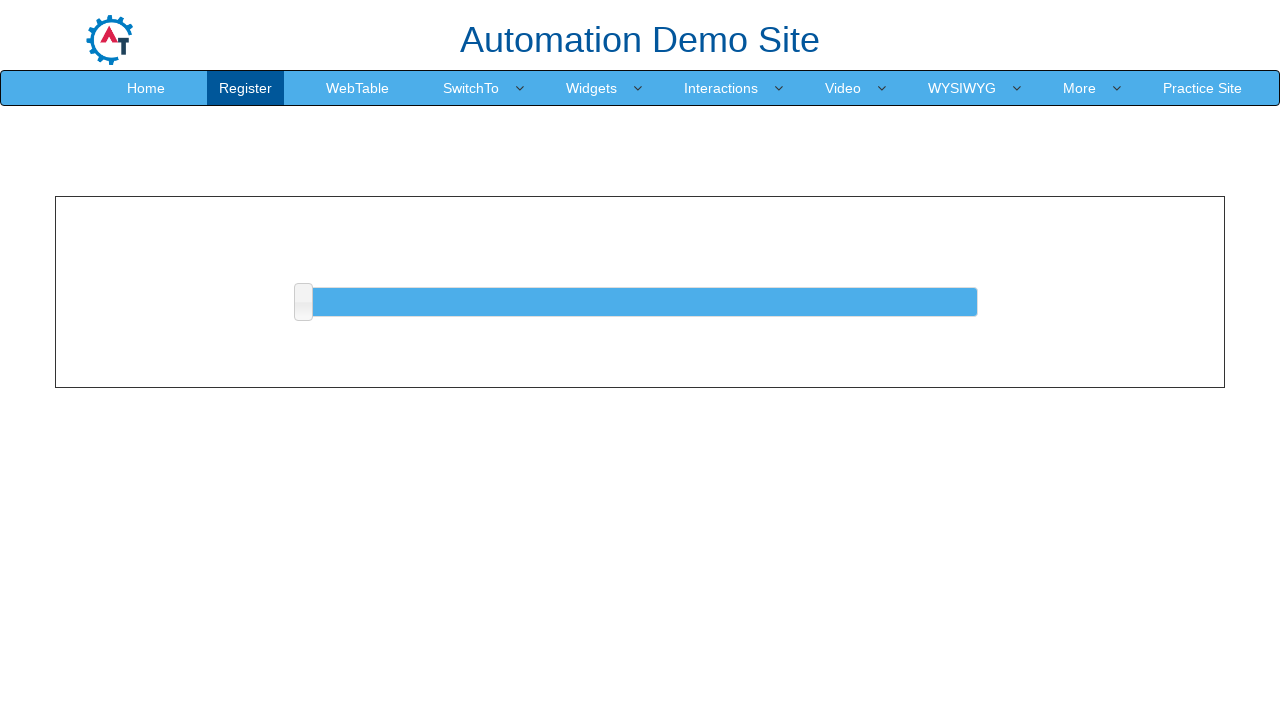

Navigated to slider demo page
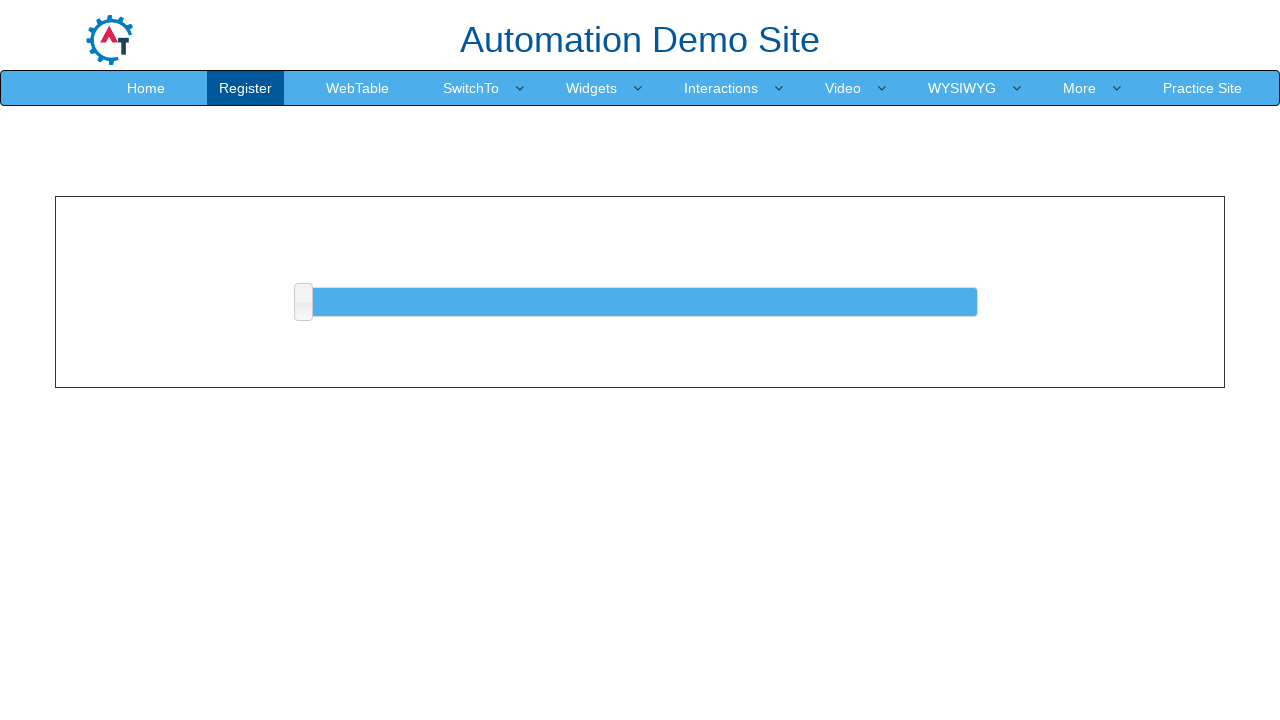

Located slider handle element
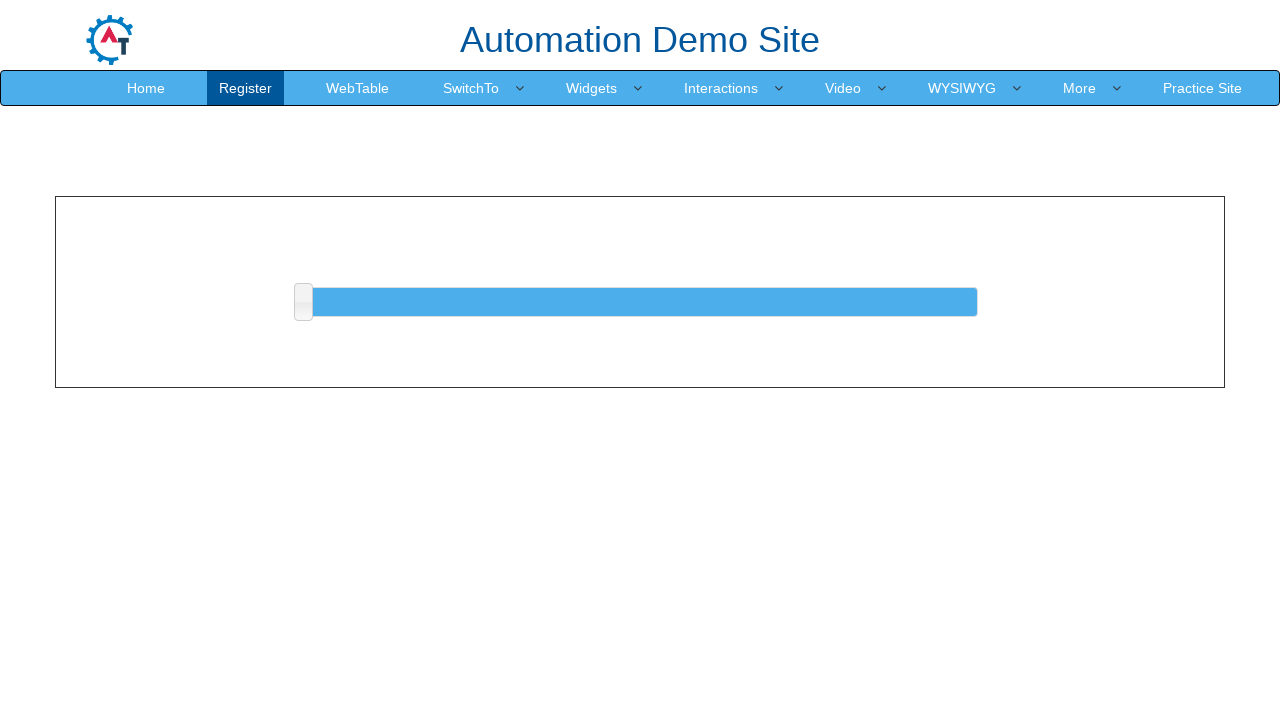

Pressed ArrowRight on slider handle (iteration 1/50) on #slider a
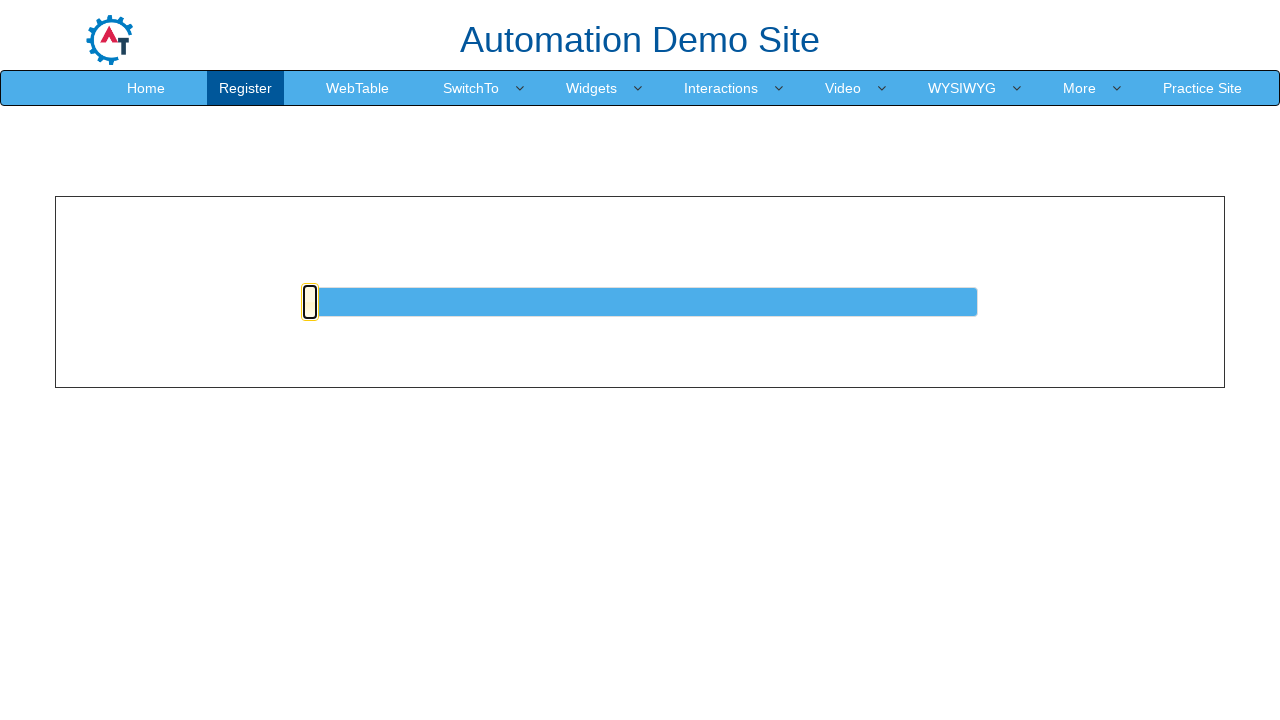

Pressed ArrowRight on slider handle (iteration 2/50) on #slider a
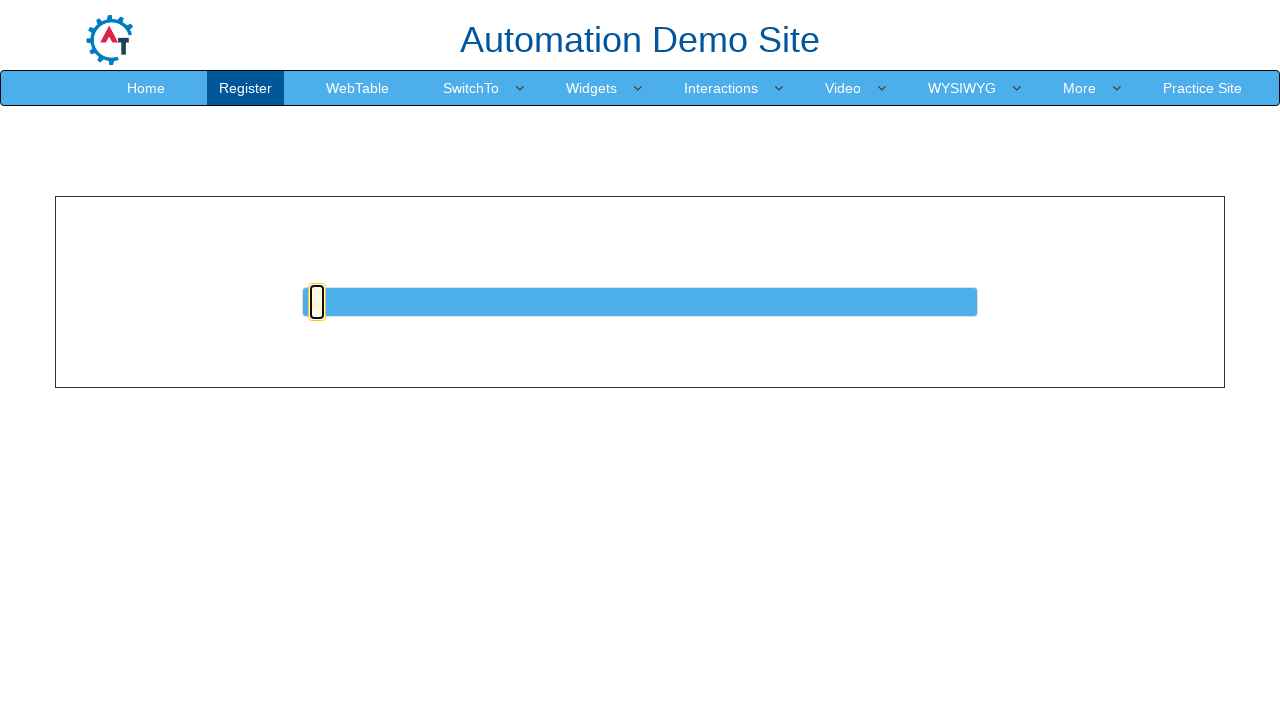

Pressed ArrowRight on slider handle (iteration 3/50) on #slider a
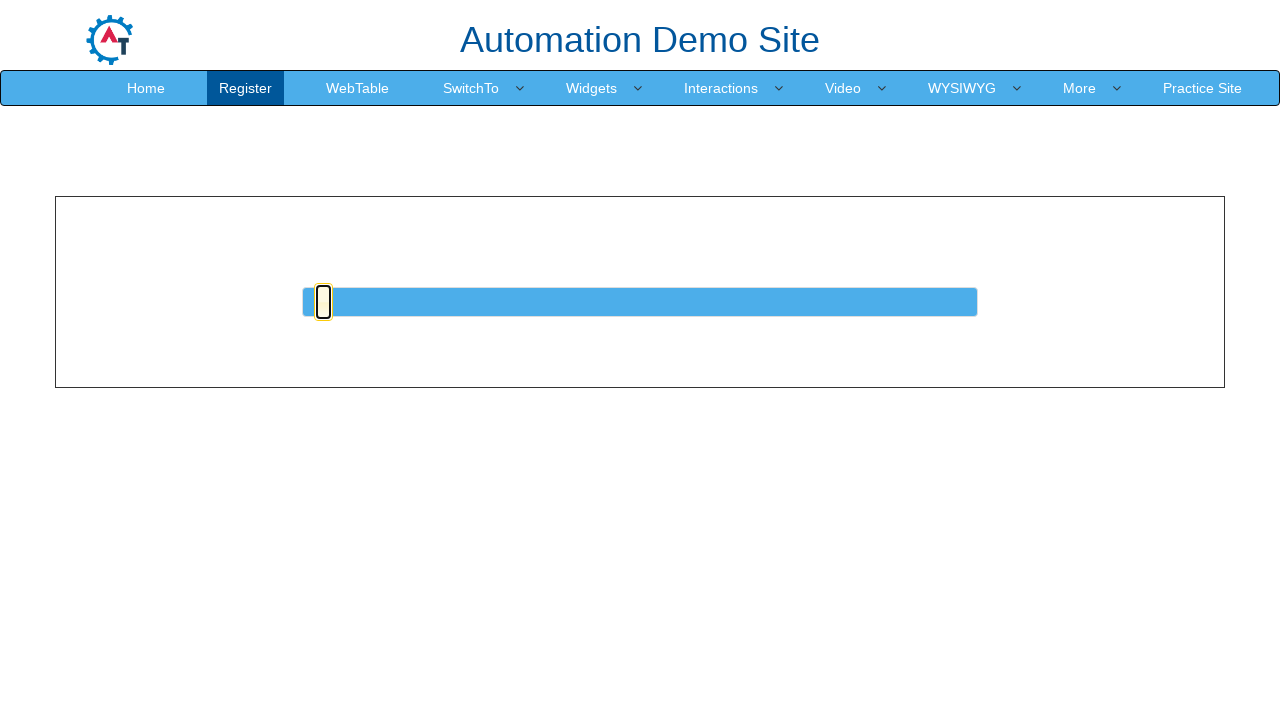

Pressed ArrowRight on slider handle (iteration 4/50) on #slider a
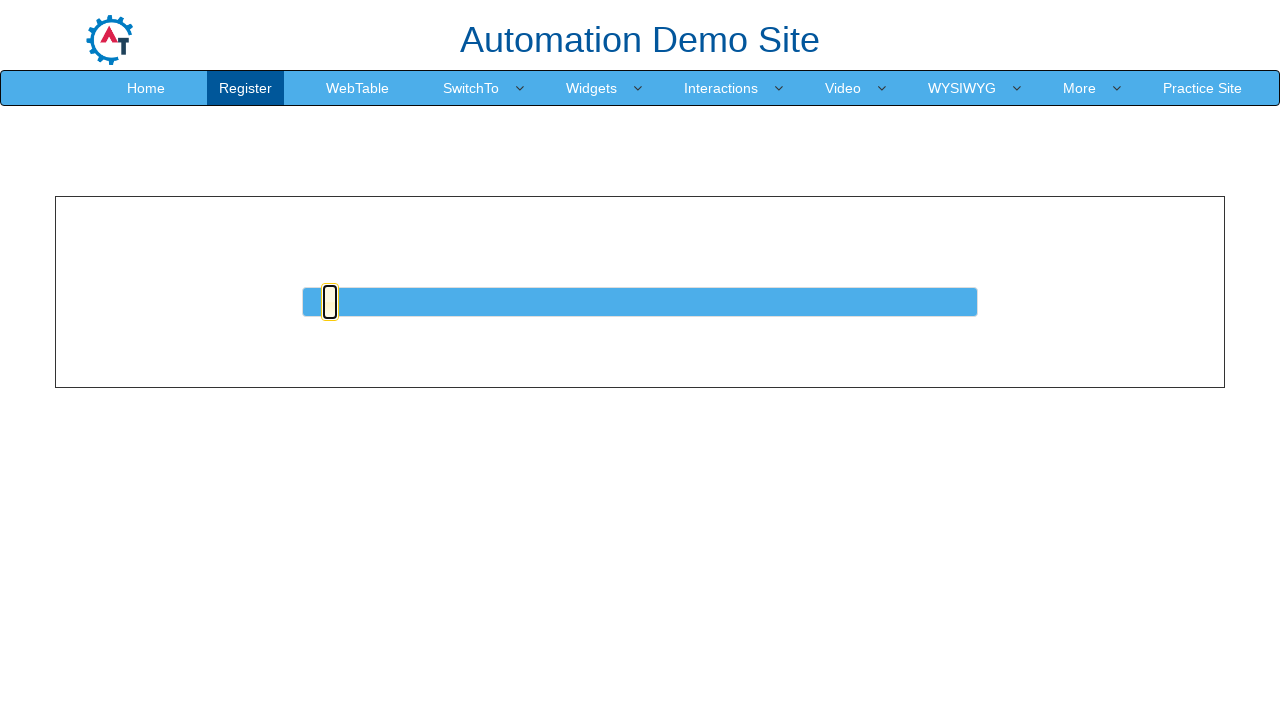

Pressed ArrowRight on slider handle (iteration 5/50) on #slider a
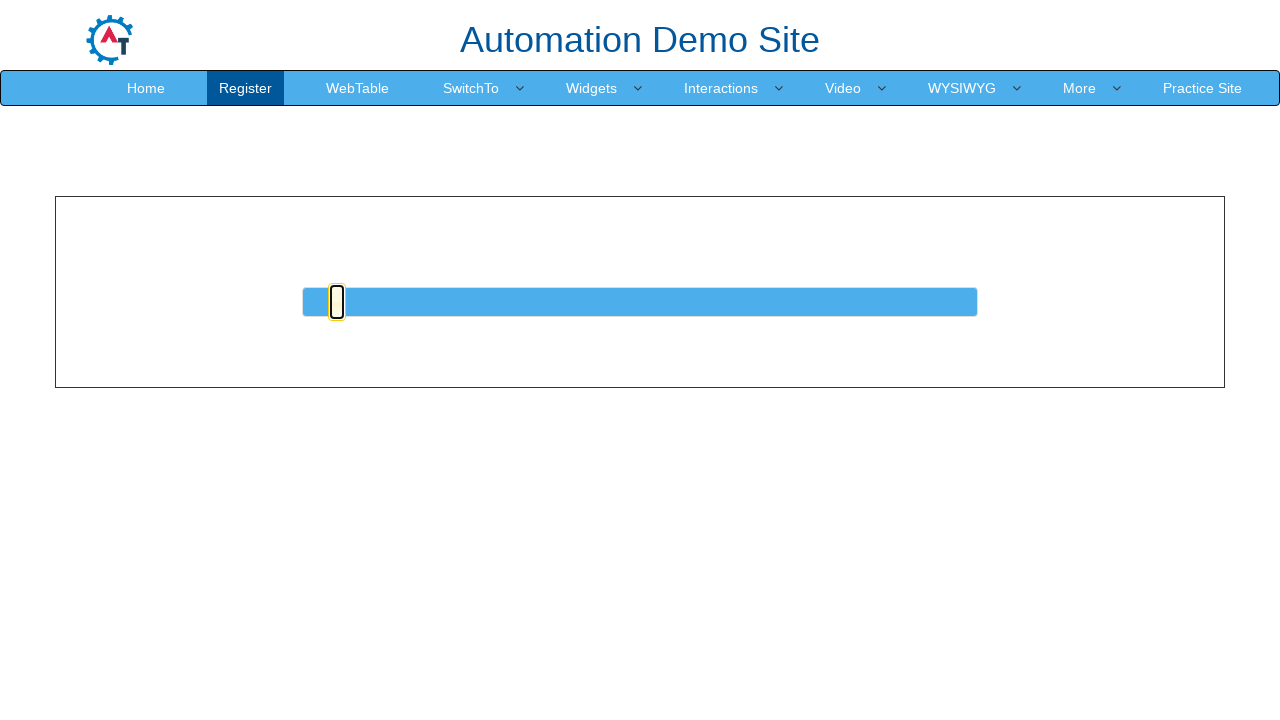

Pressed ArrowRight on slider handle (iteration 6/50) on #slider a
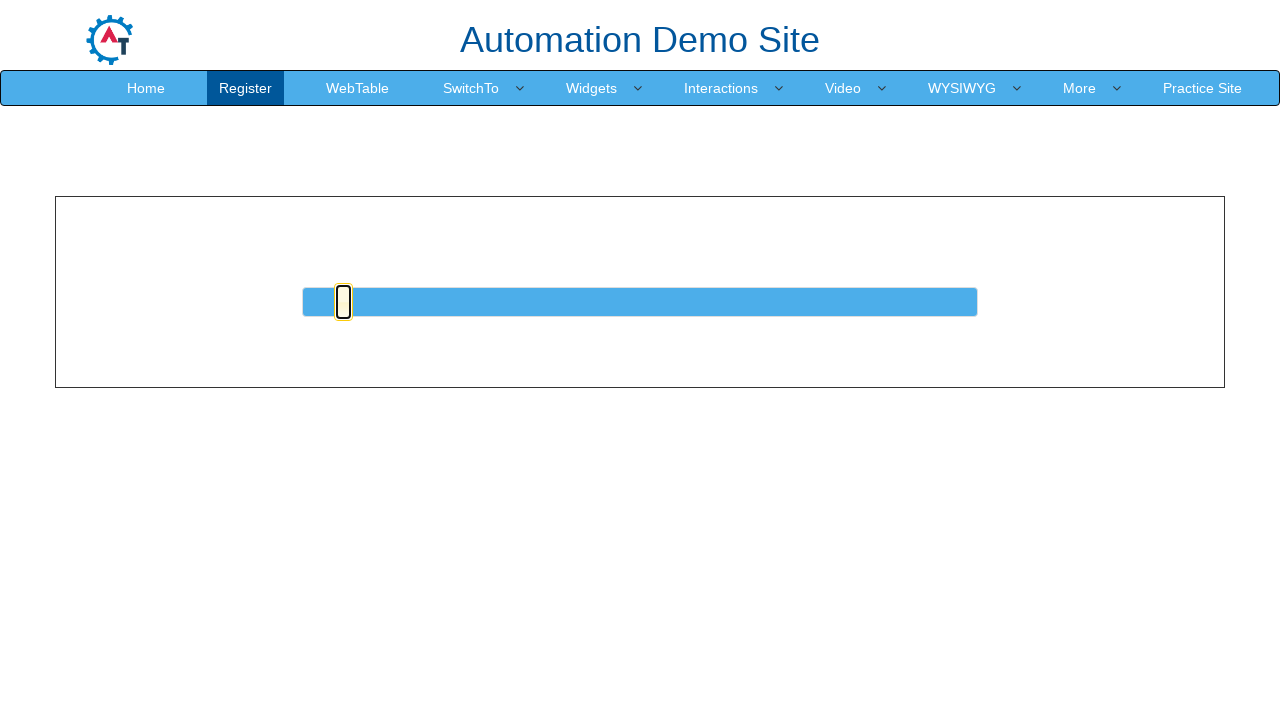

Pressed ArrowRight on slider handle (iteration 7/50) on #slider a
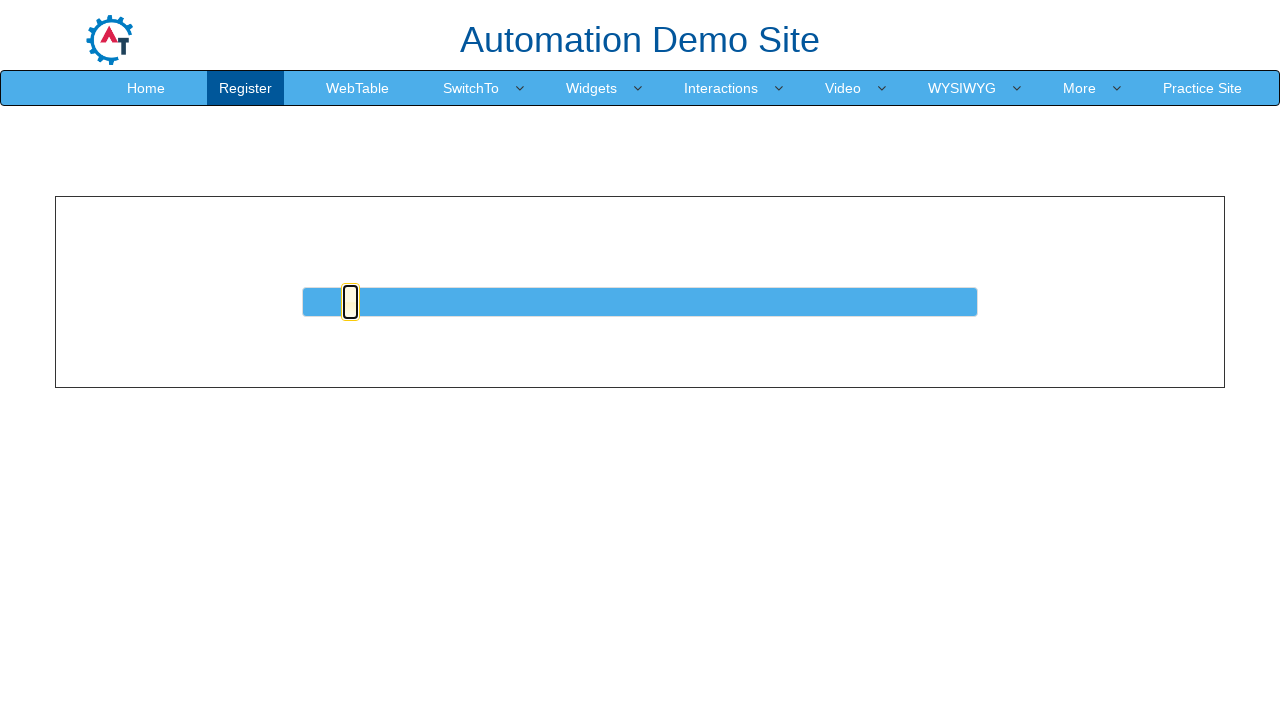

Pressed ArrowRight on slider handle (iteration 8/50) on #slider a
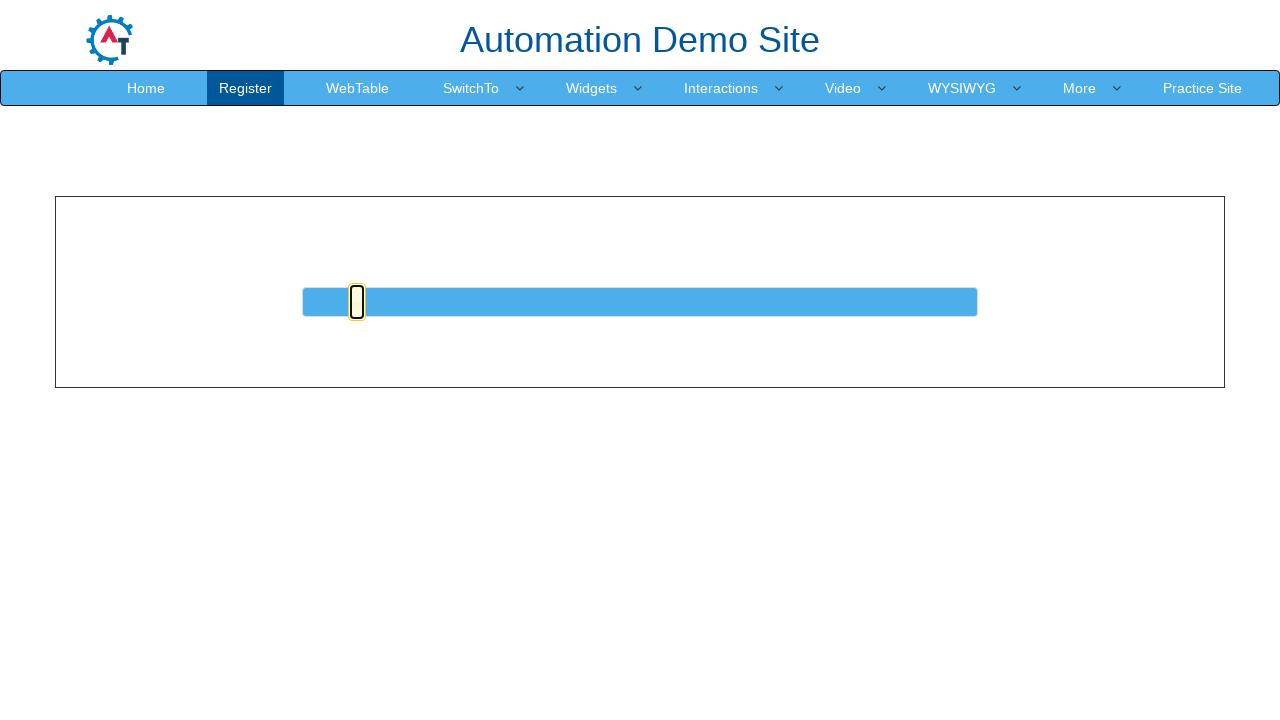

Pressed ArrowRight on slider handle (iteration 9/50) on #slider a
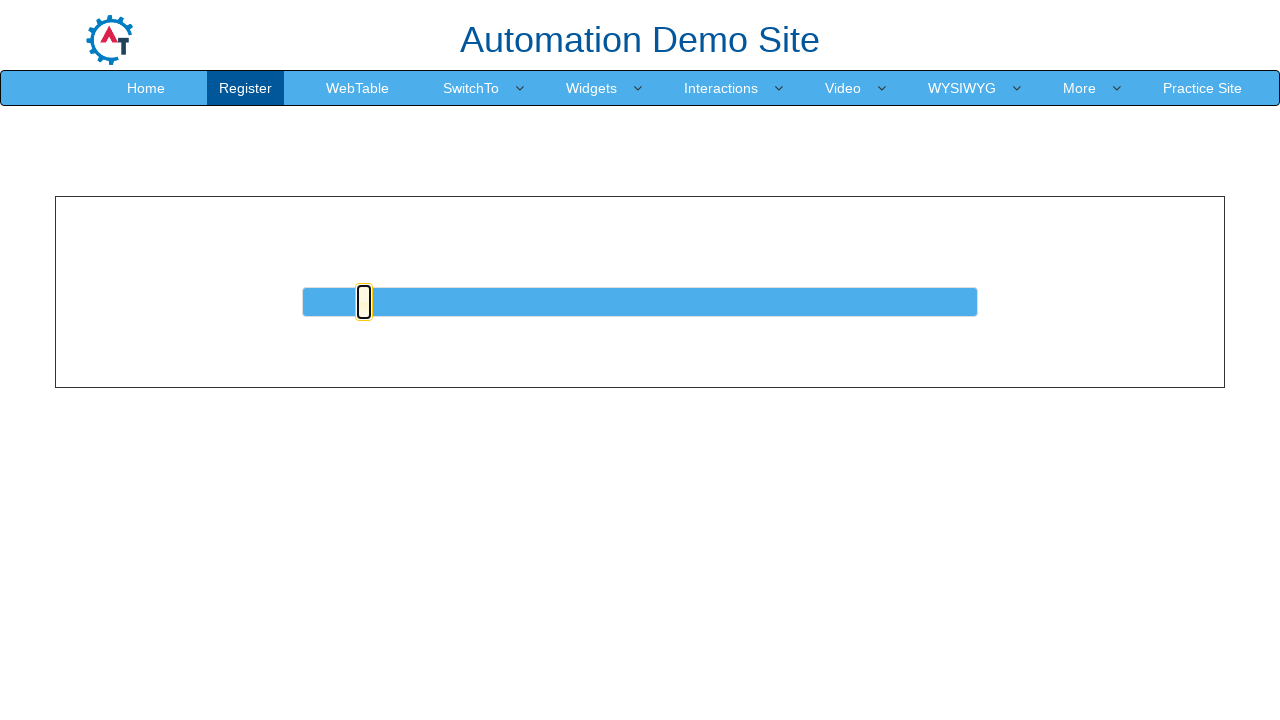

Pressed ArrowRight on slider handle (iteration 10/50) on #slider a
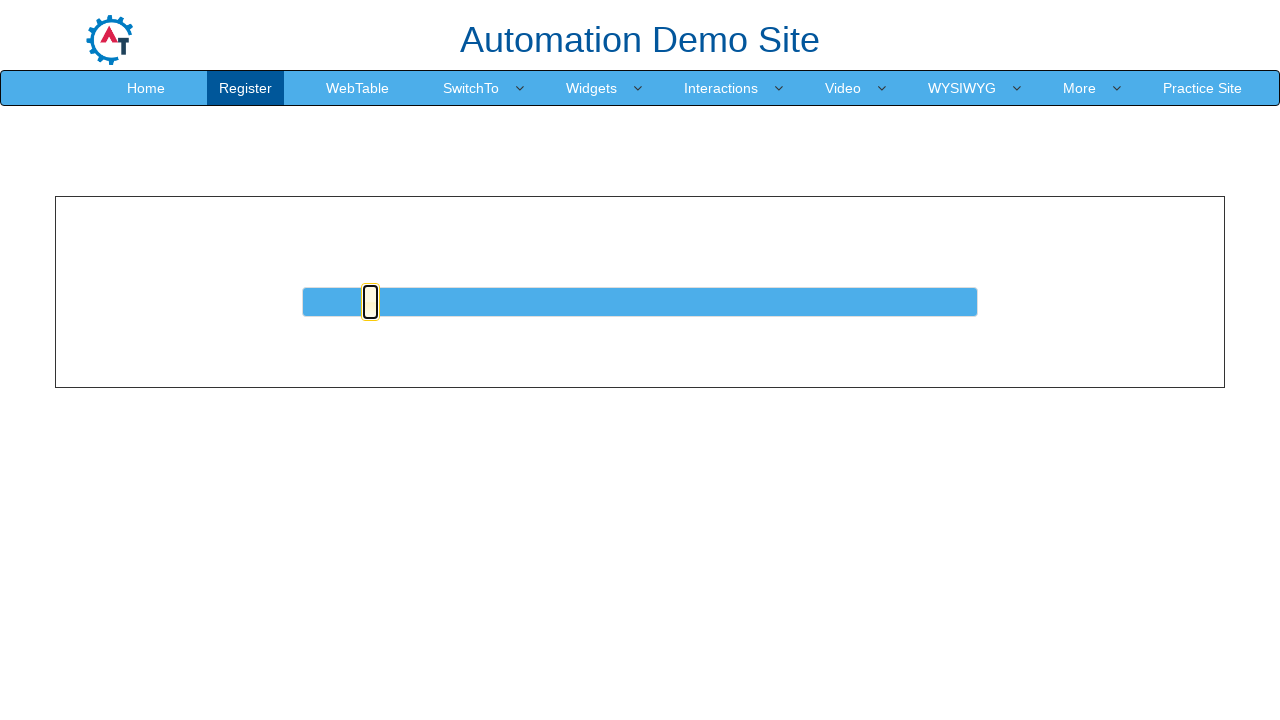

Pressed ArrowRight on slider handle (iteration 11/50) on #slider a
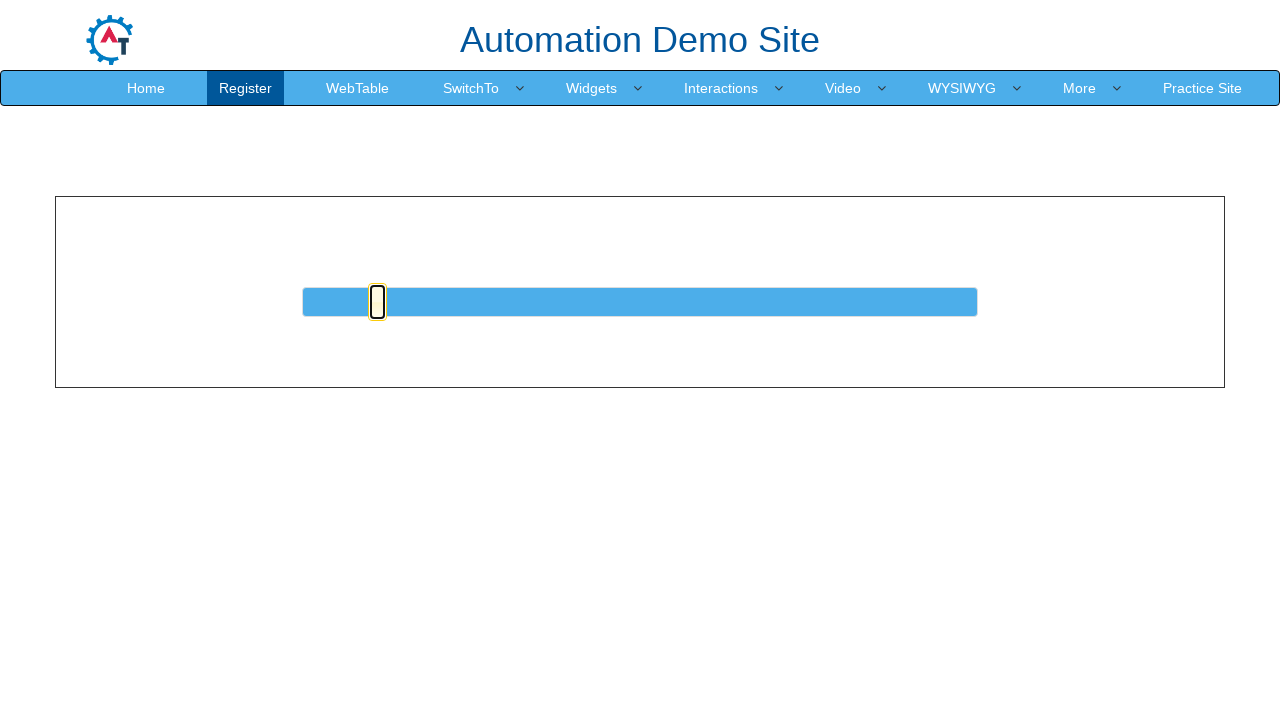

Pressed ArrowRight on slider handle (iteration 12/50) on #slider a
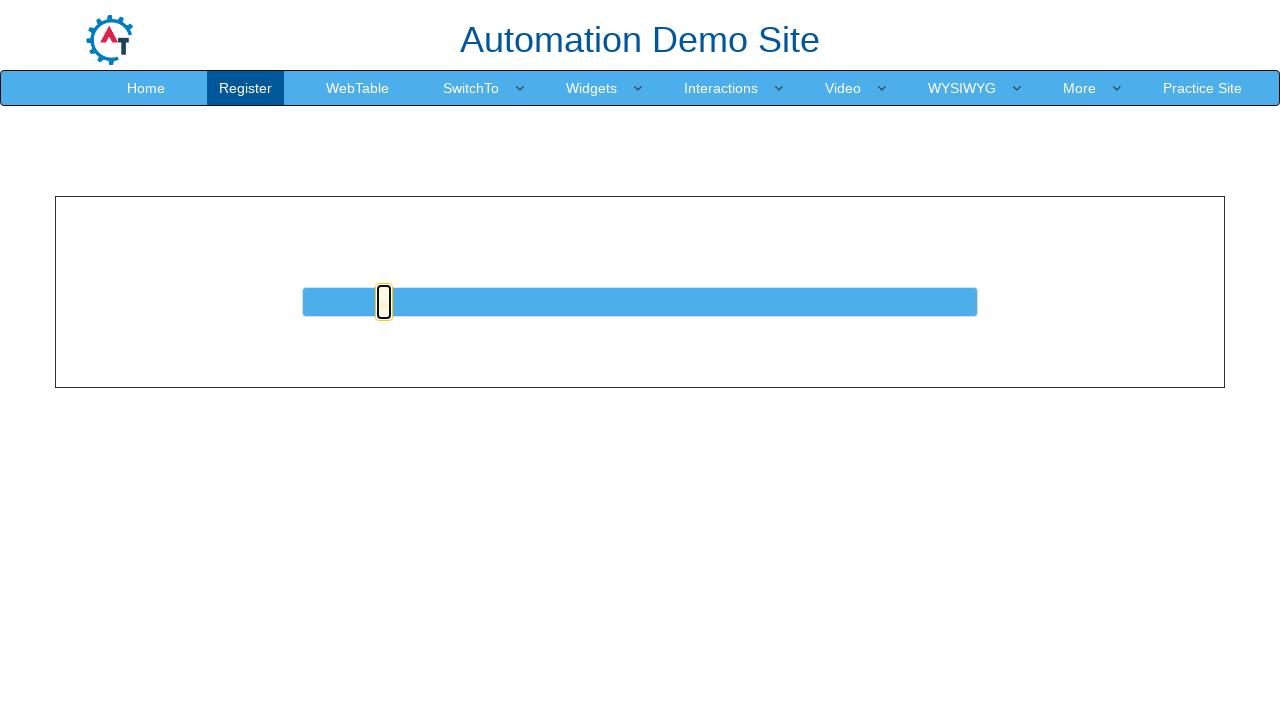

Pressed ArrowRight on slider handle (iteration 13/50) on #slider a
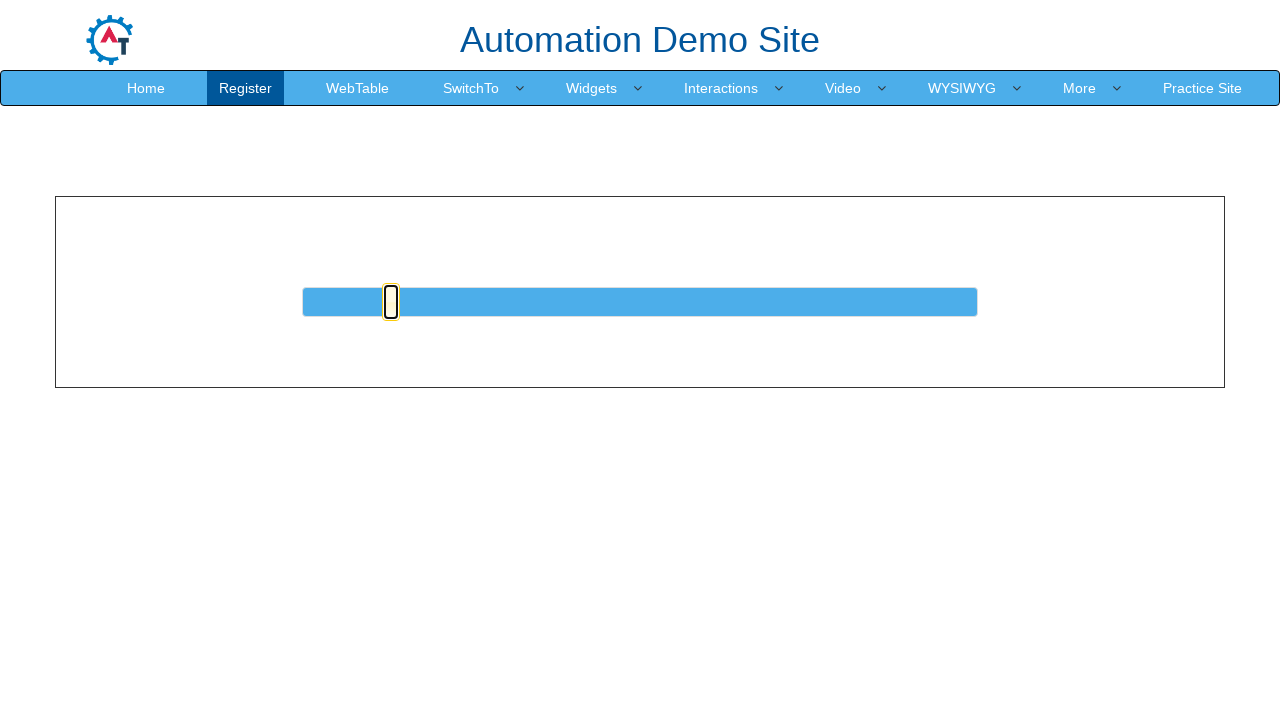

Pressed ArrowRight on slider handle (iteration 14/50) on #slider a
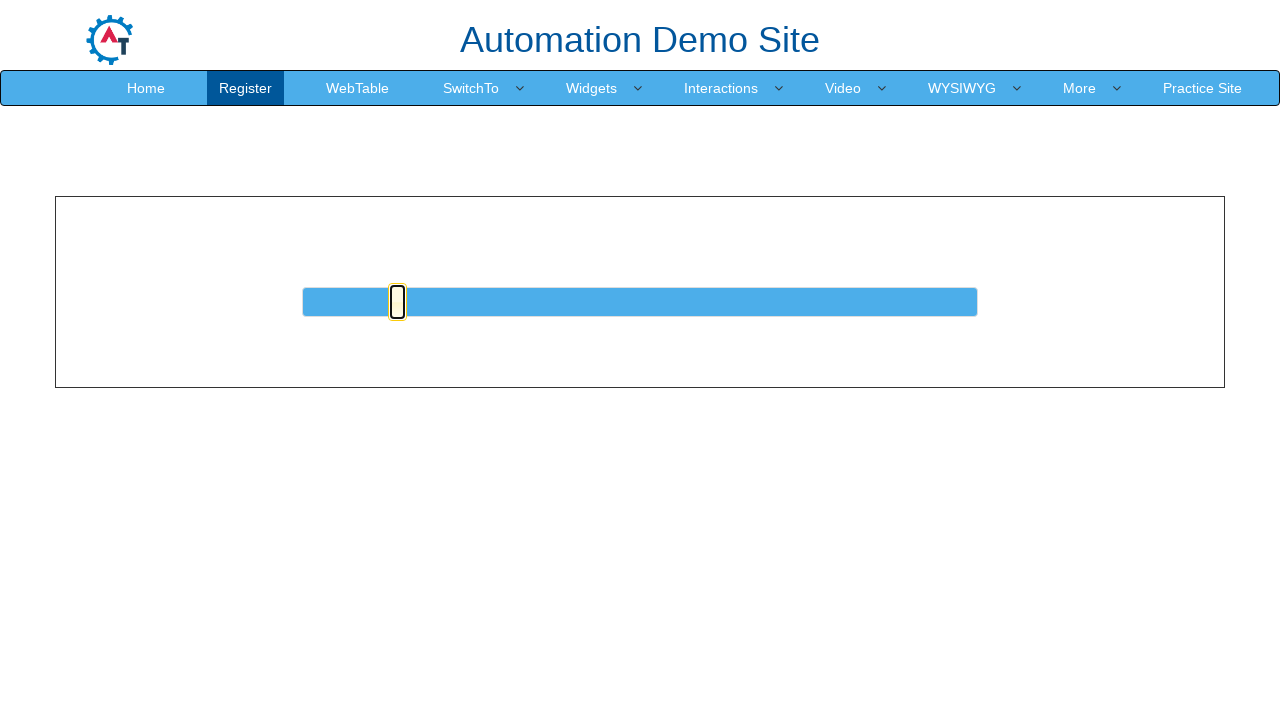

Pressed ArrowRight on slider handle (iteration 15/50) on #slider a
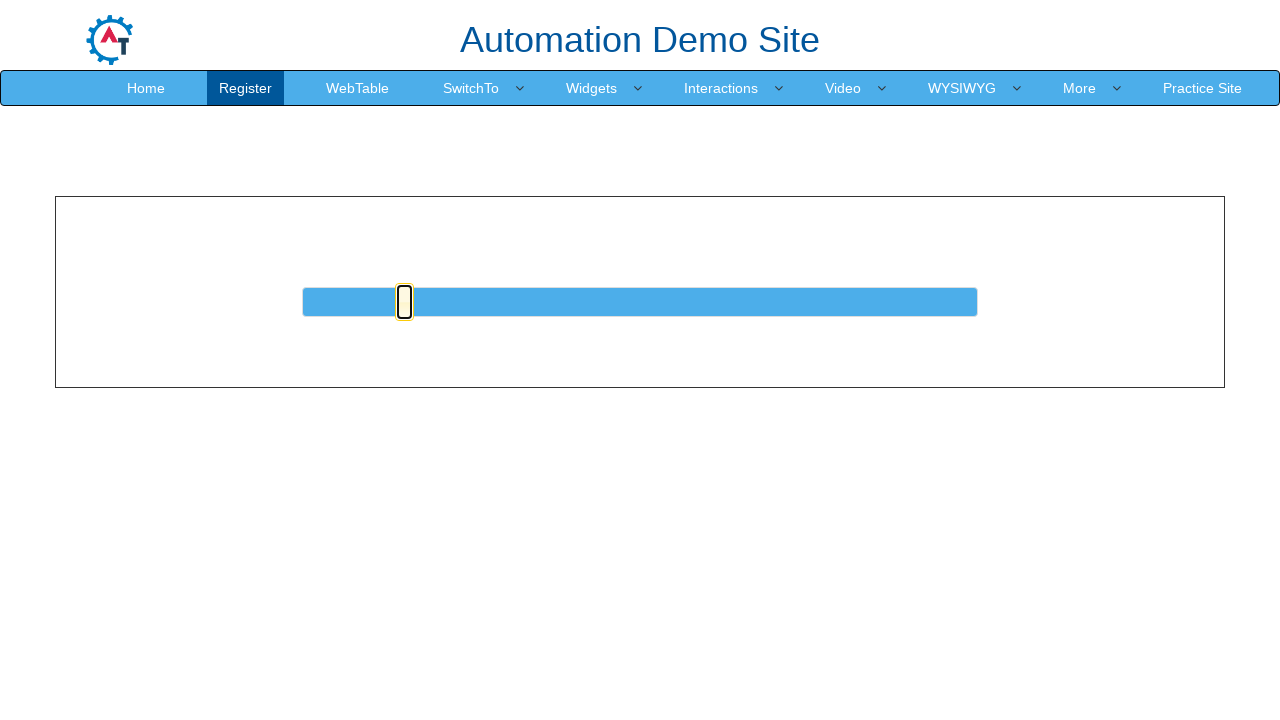

Pressed ArrowRight on slider handle (iteration 16/50) on #slider a
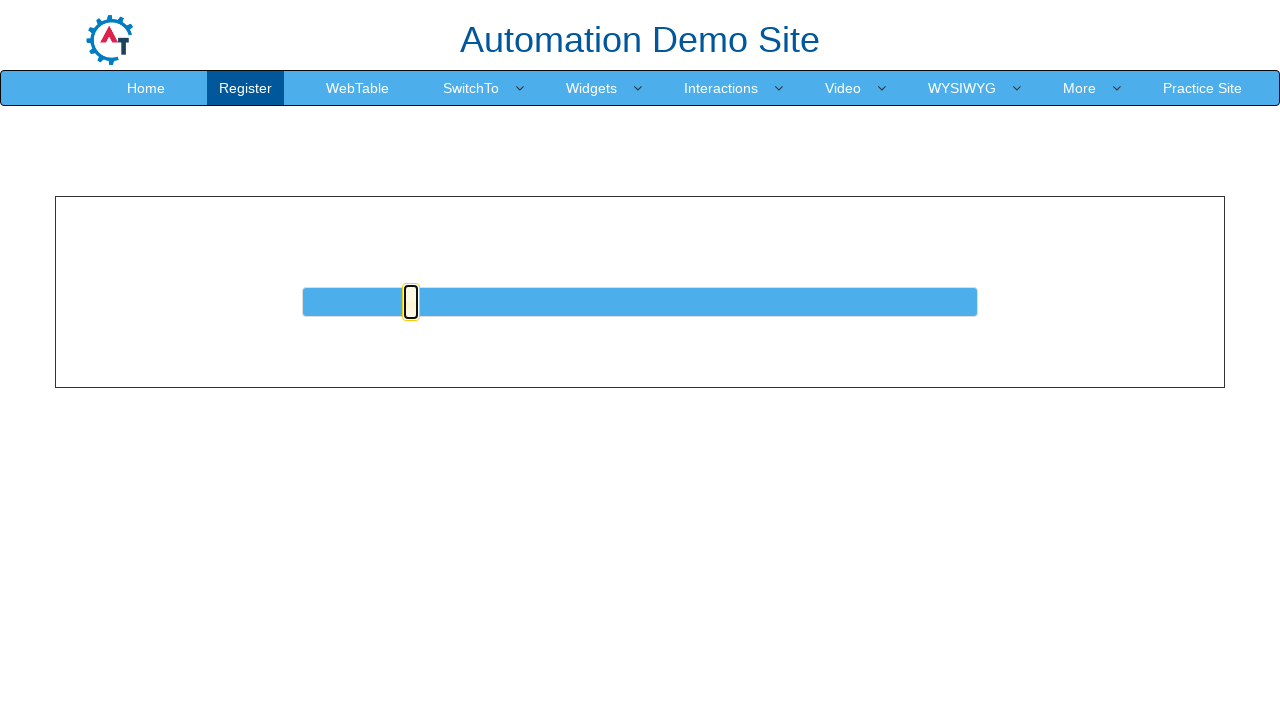

Pressed ArrowRight on slider handle (iteration 17/50) on #slider a
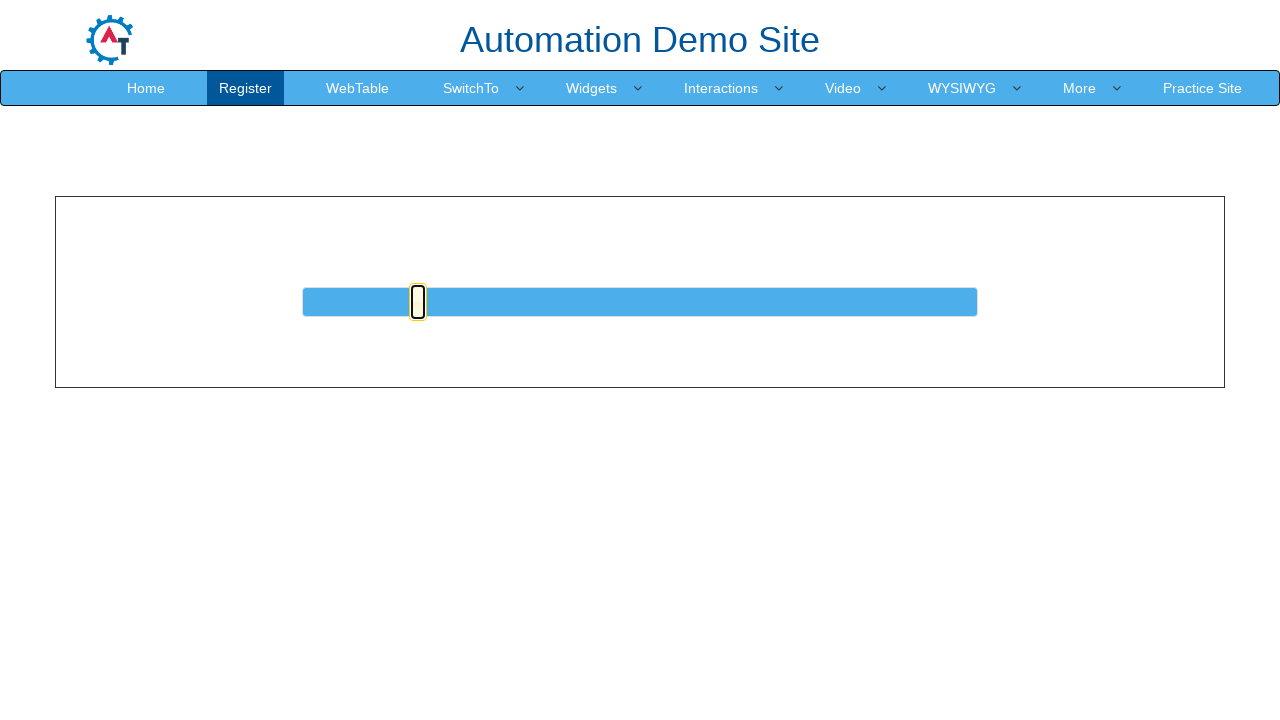

Pressed ArrowRight on slider handle (iteration 18/50) on #slider a
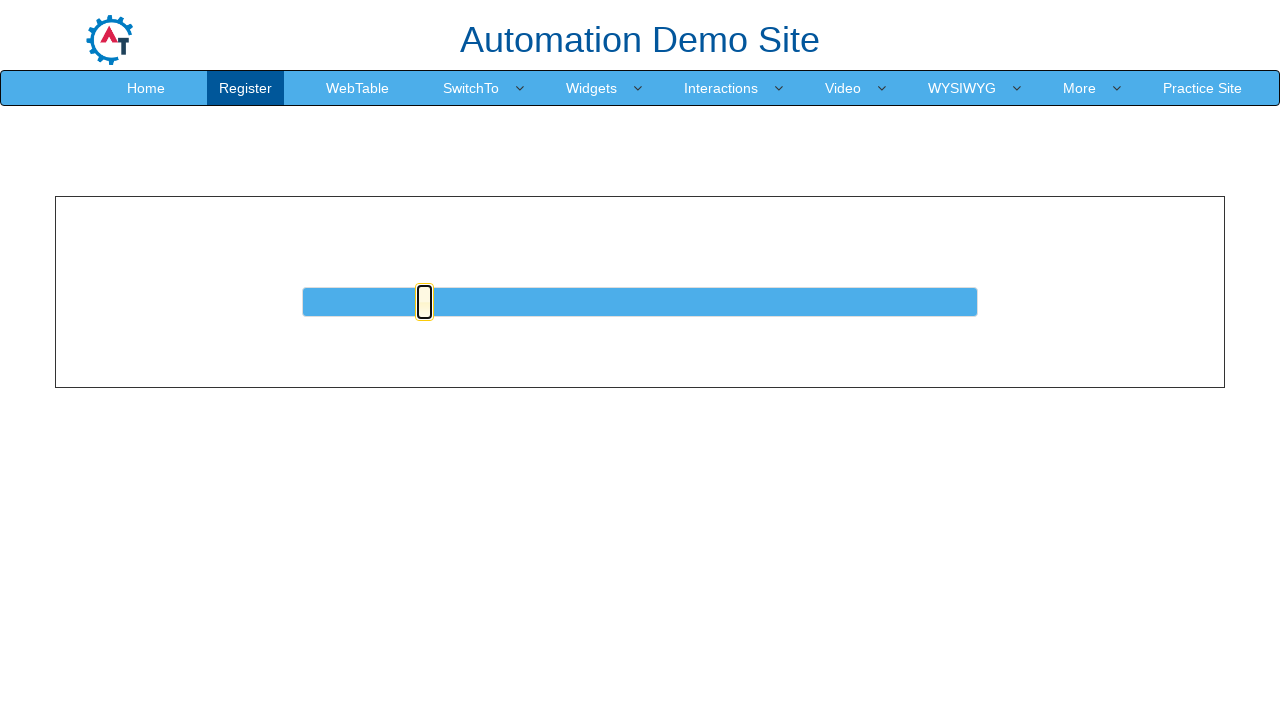

Pressed ArrowRight on slider handle (iteration 19/50) on #slider a
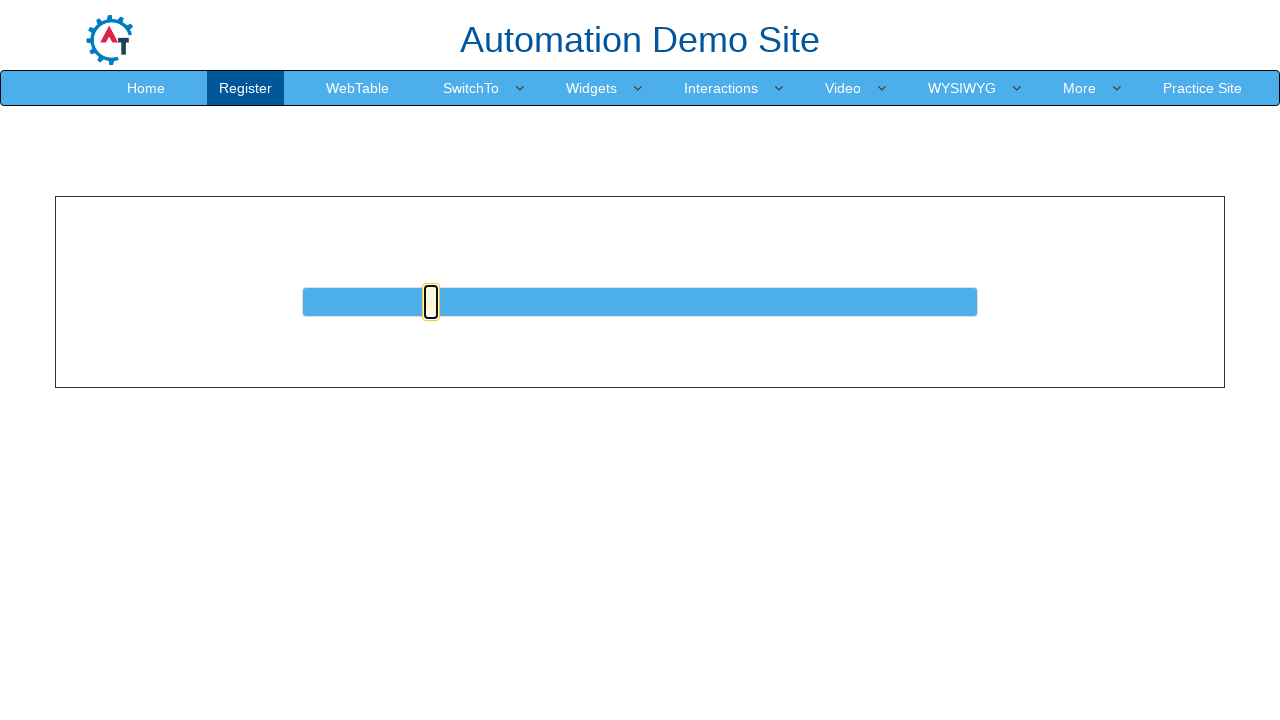

Pressed ArrowRight on slider handle (iteration 20/50) on #slider a
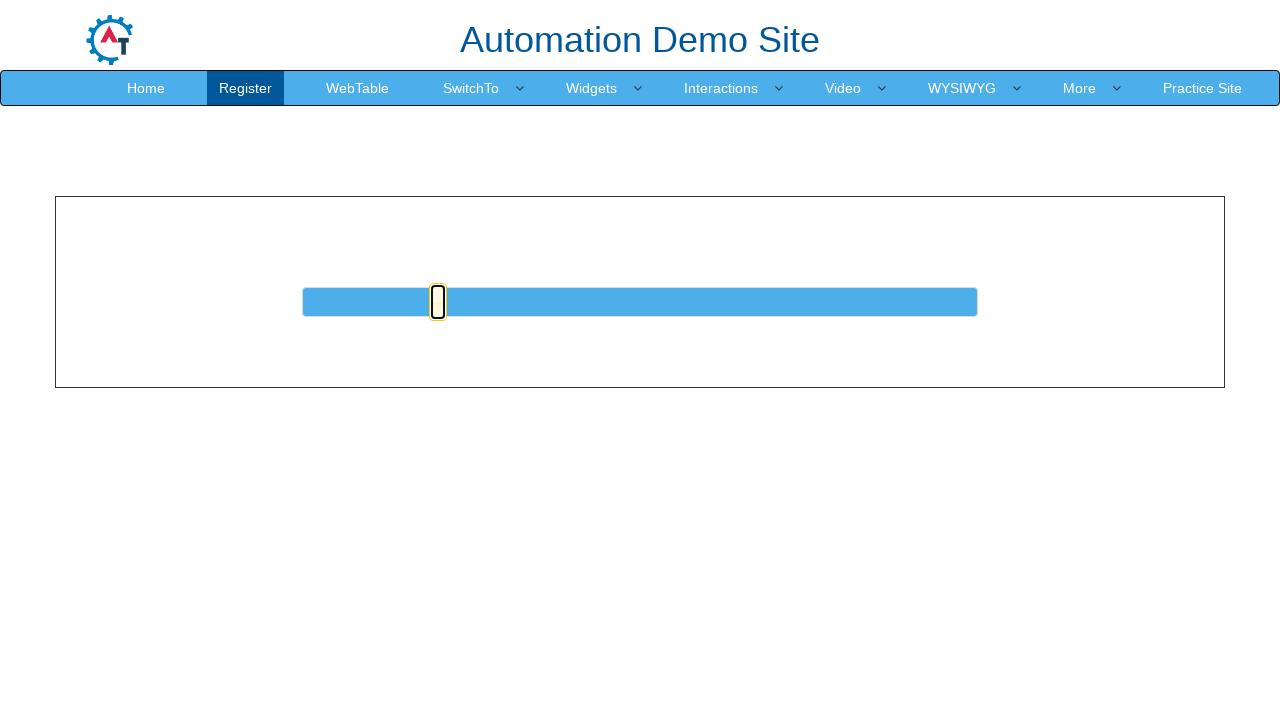

Pressed ArrowRight on slider handle (iteration 21/50) on #slider a
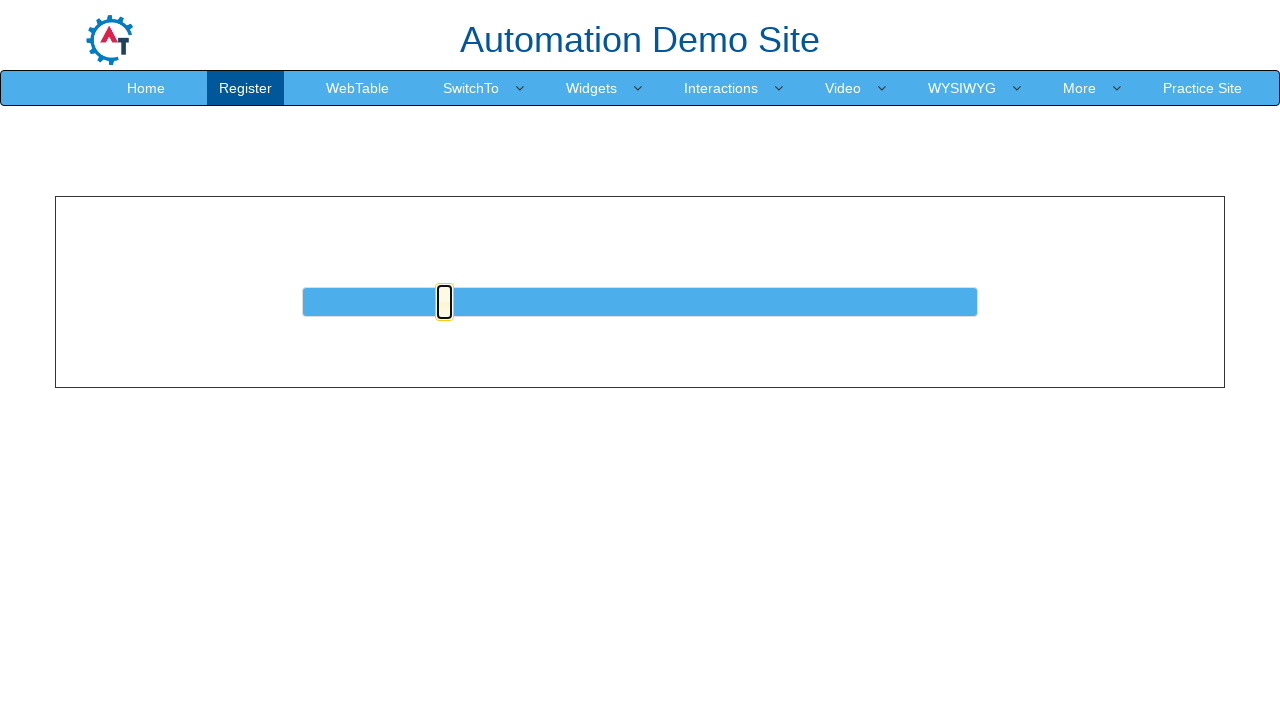

Pressed ArrowRight on slider handle (iteration 22/50) on #slider a
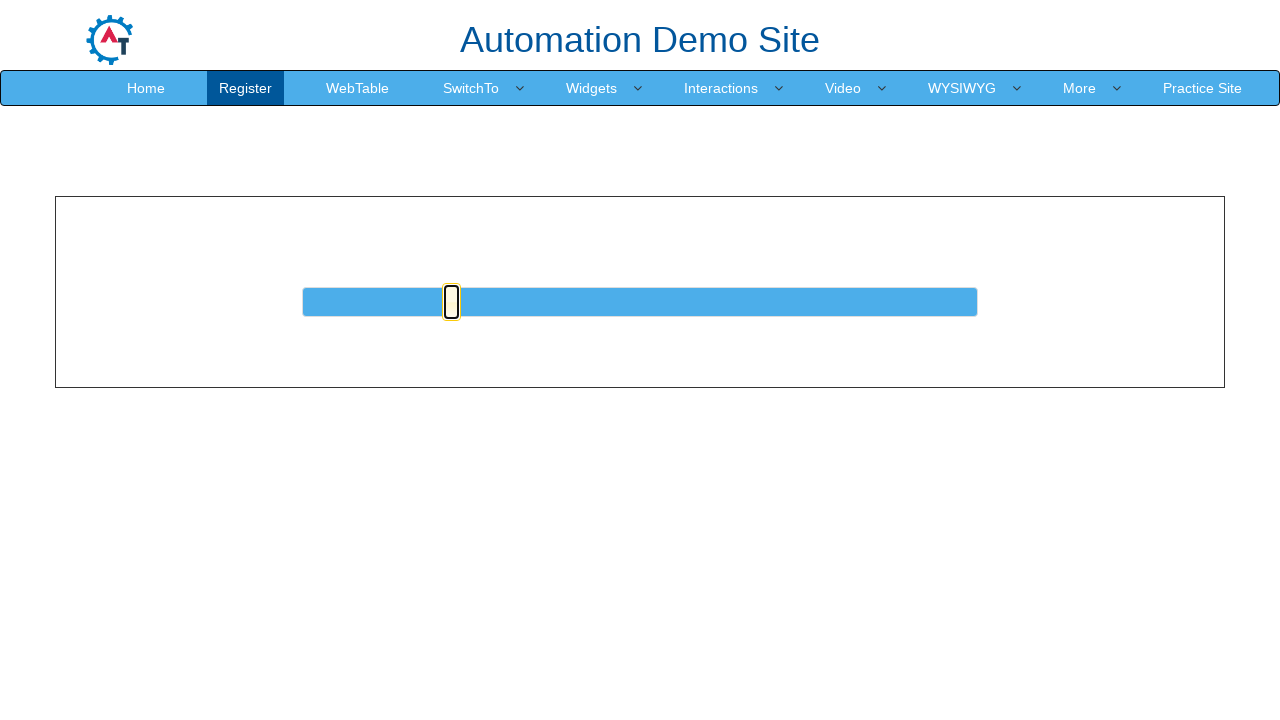

Pressed ArrowRight on slider handle (iteration 23/50) on #slider a
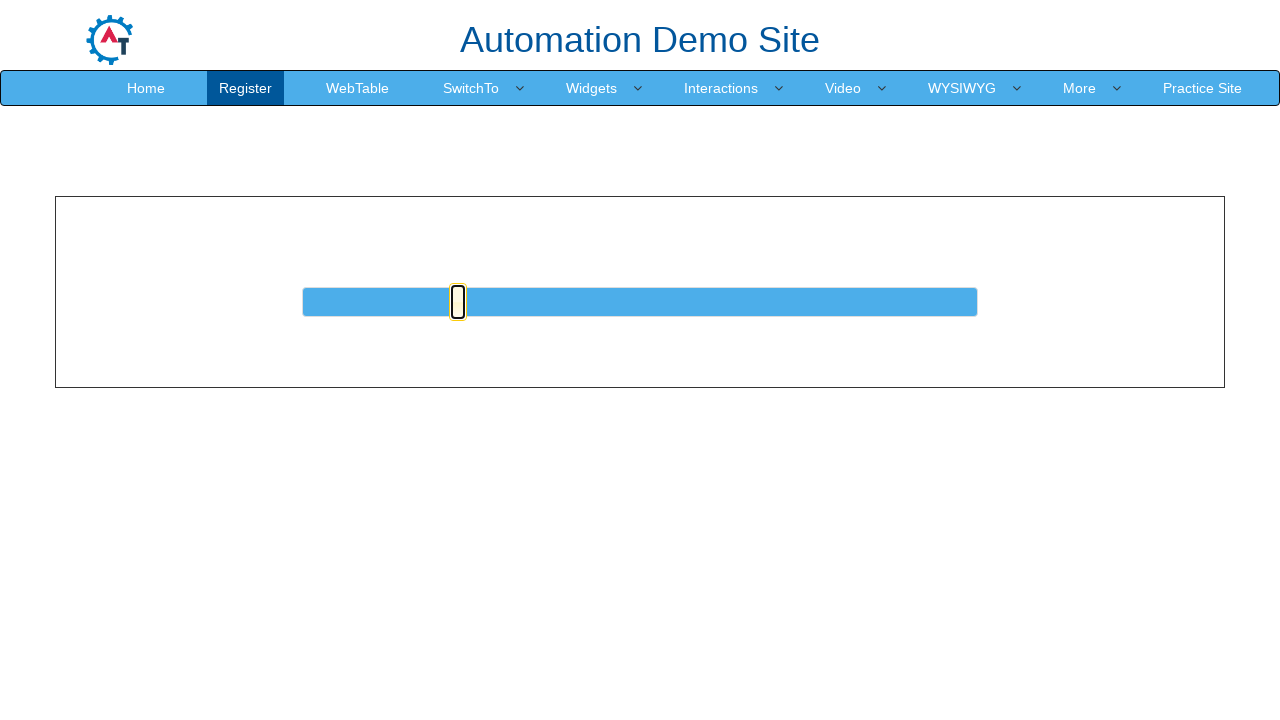

Pressed ArrowRight on slider handle (iteration 24/50) on #slider a
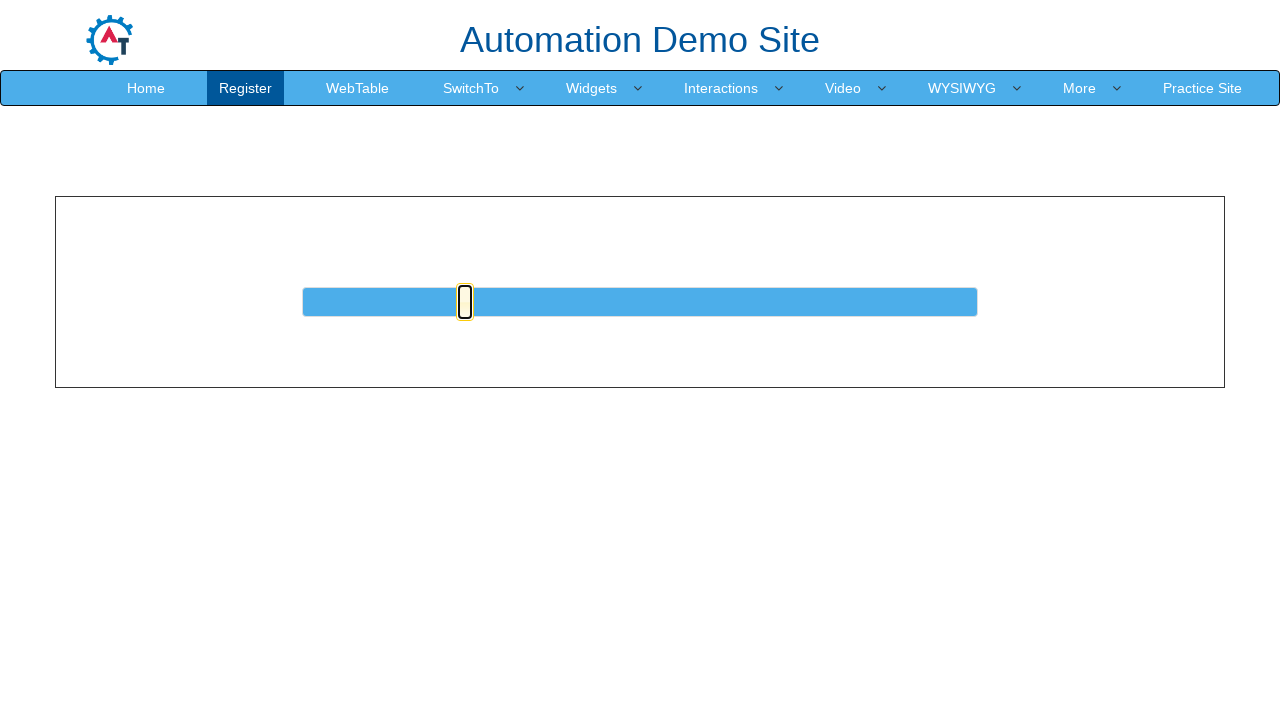

Pressed ArrowRight on slider handle (iteration 25/50) on #slider a
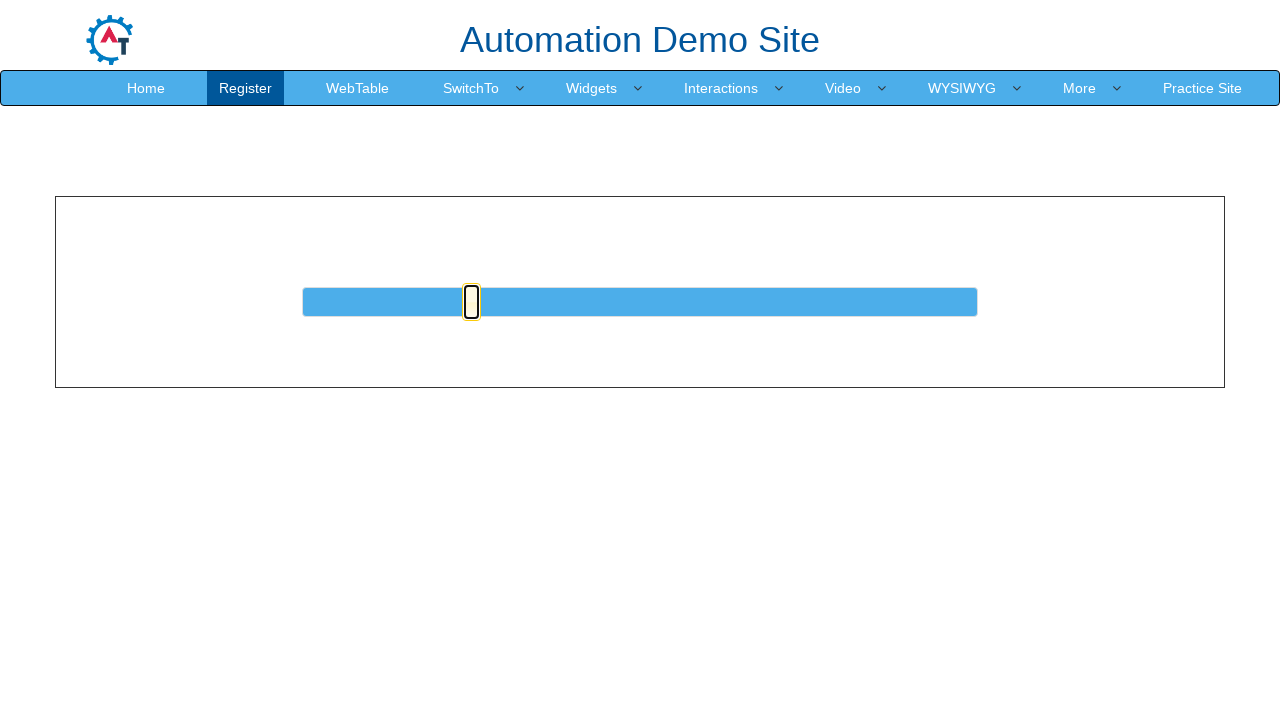

Pressed ArrowRight on slider handle (iteration 26/50) on #slider a
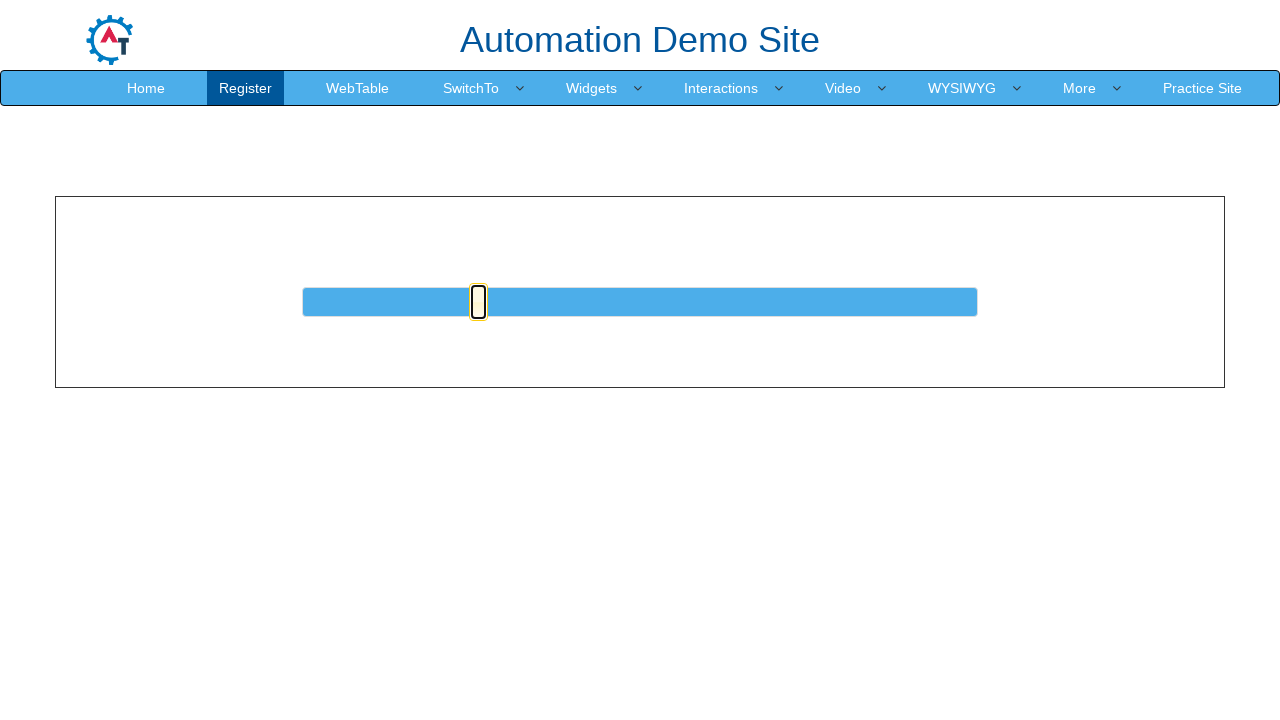

Pressed ArrowRight on slider handle (iteration 27/50) on #slider a
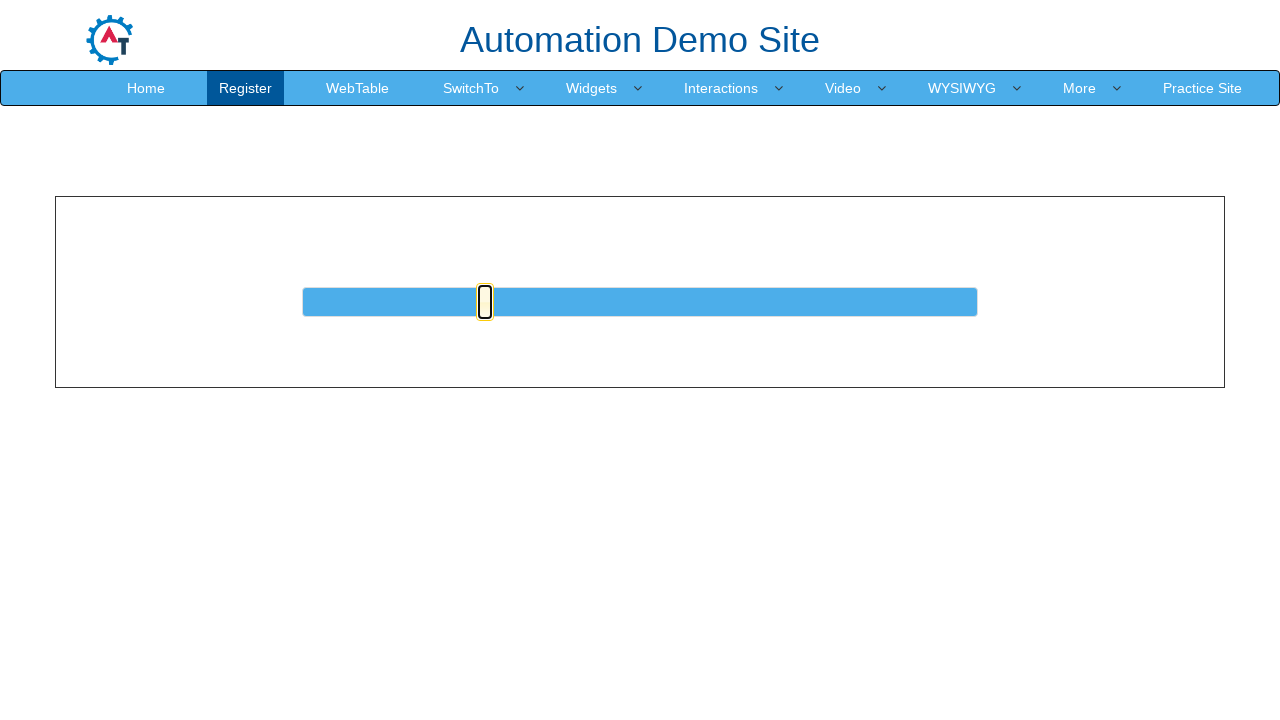

Pressed ArrowRight on slider handle (iteration 28/50) on #slider a
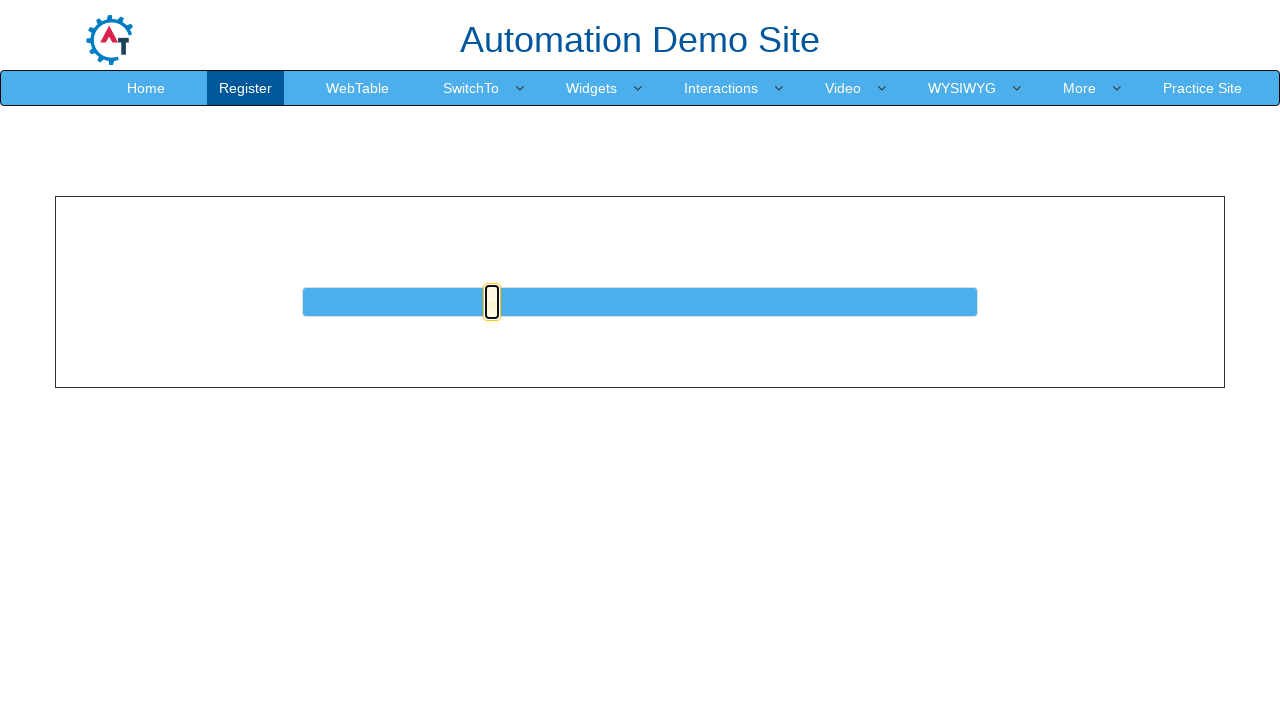

Pressed ArrowRight on slider handle (iteration 29/50) on #slider a
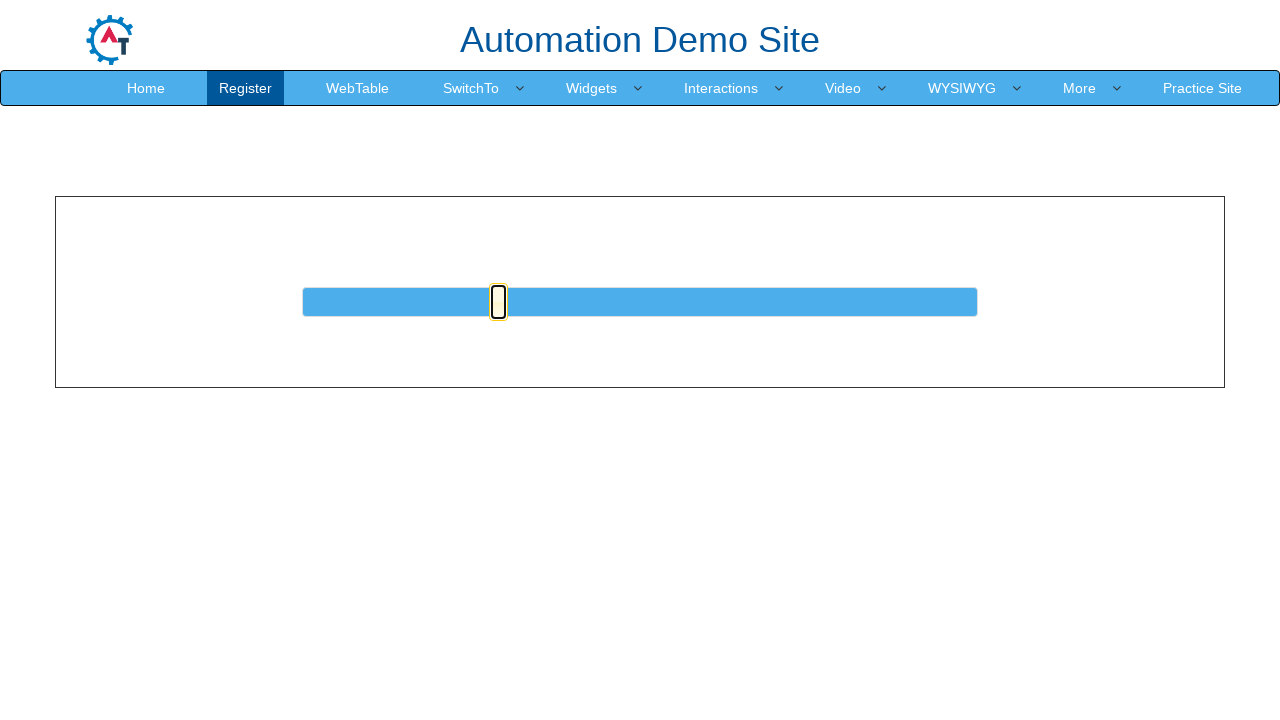

Pressed ArrowRight on slider handle (iteration 30/50) on #slider a
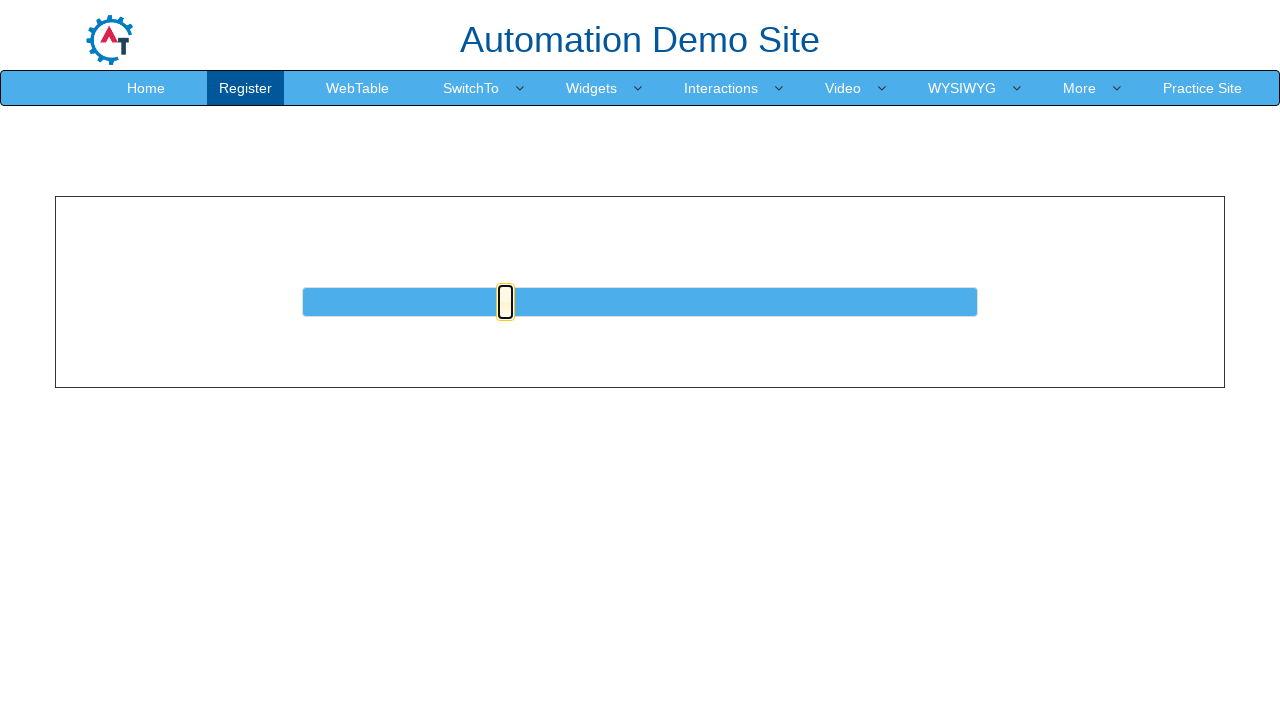

Pressed ArrowRight on slider handle (iteration 31/50) on #slider a
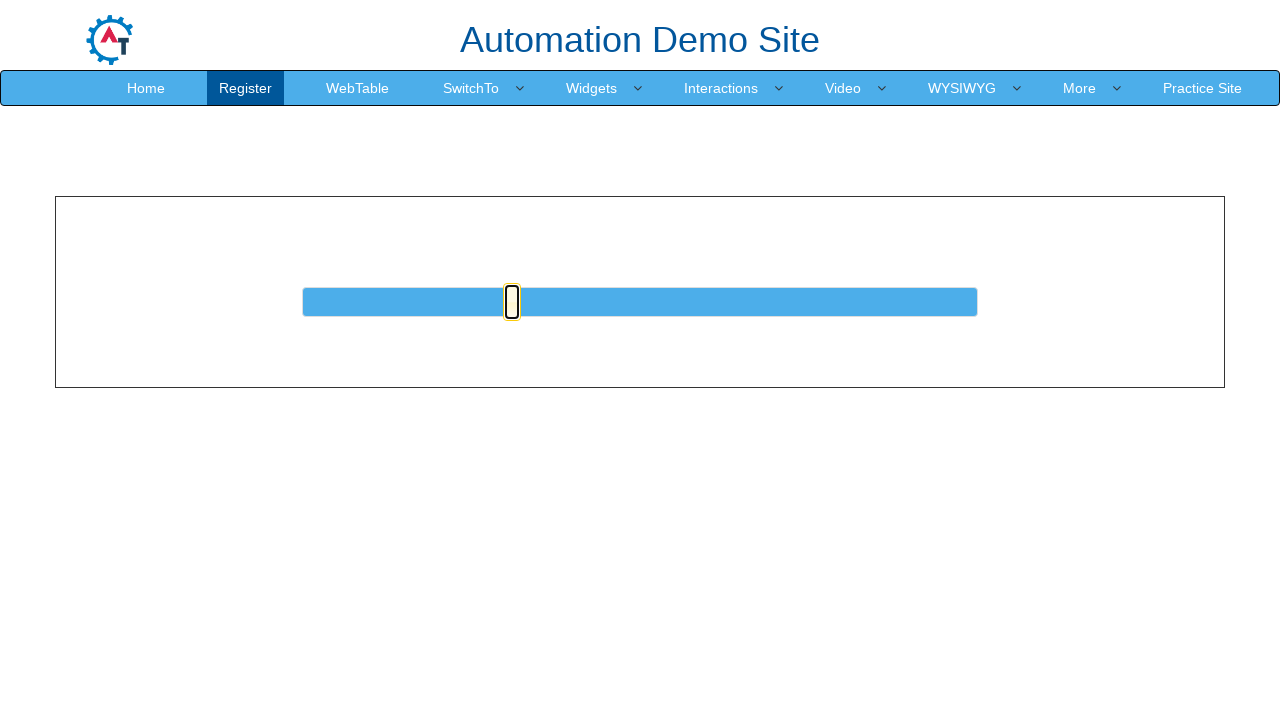

Pressed ArrowRight on slider handle (iteration 32/50) on #slider a
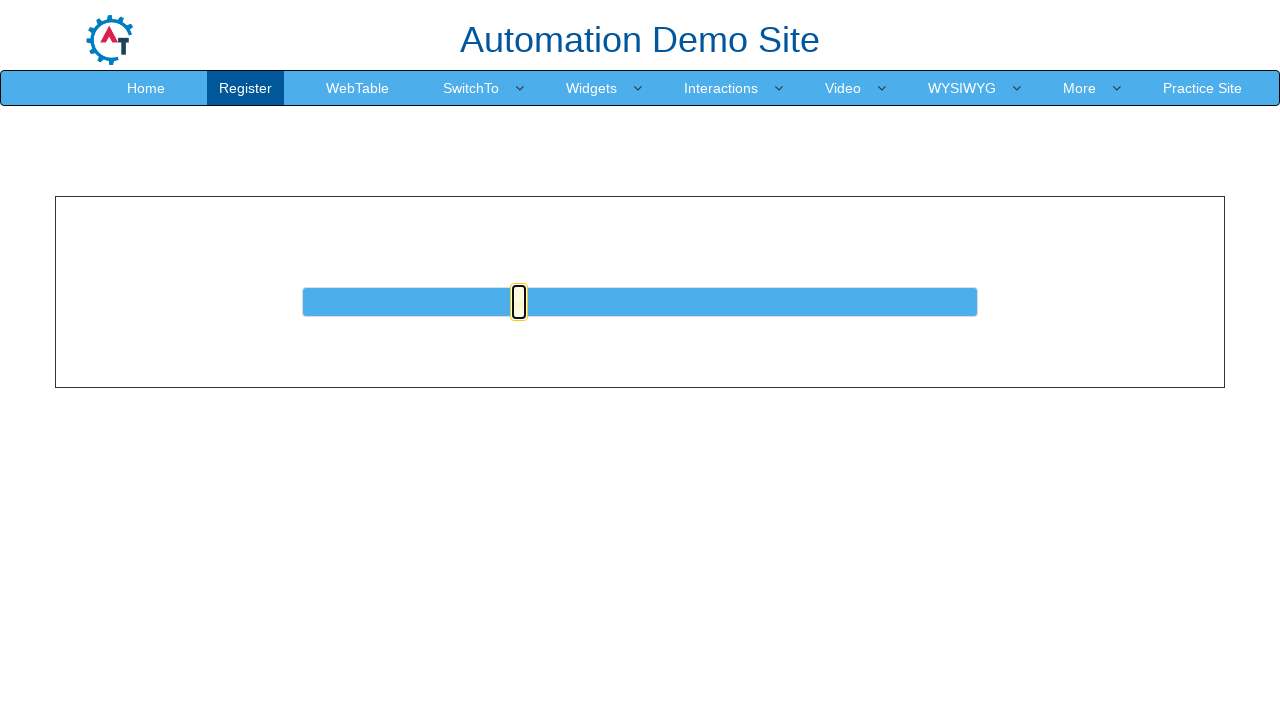

Pressed ArrowRight on slider handle (iteration 33/50) on #slider a
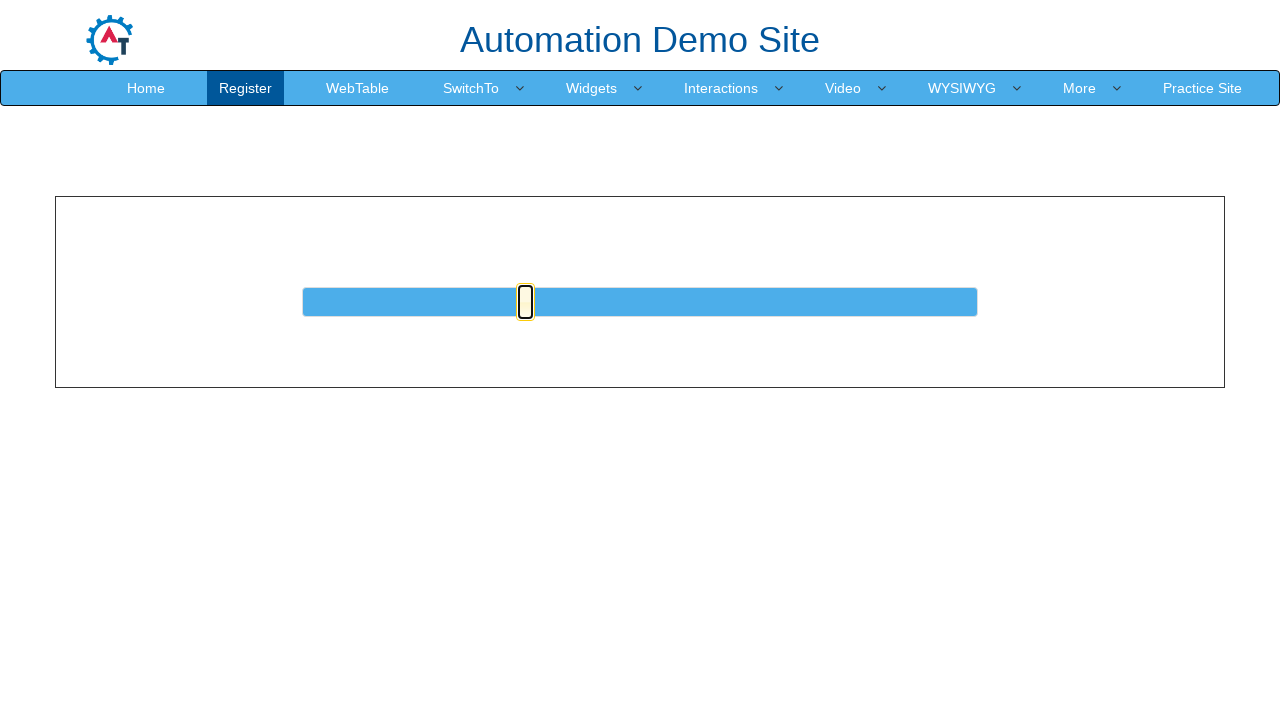

Pressed ArrowRight on slider handle (iteration 34/50) on #slider a
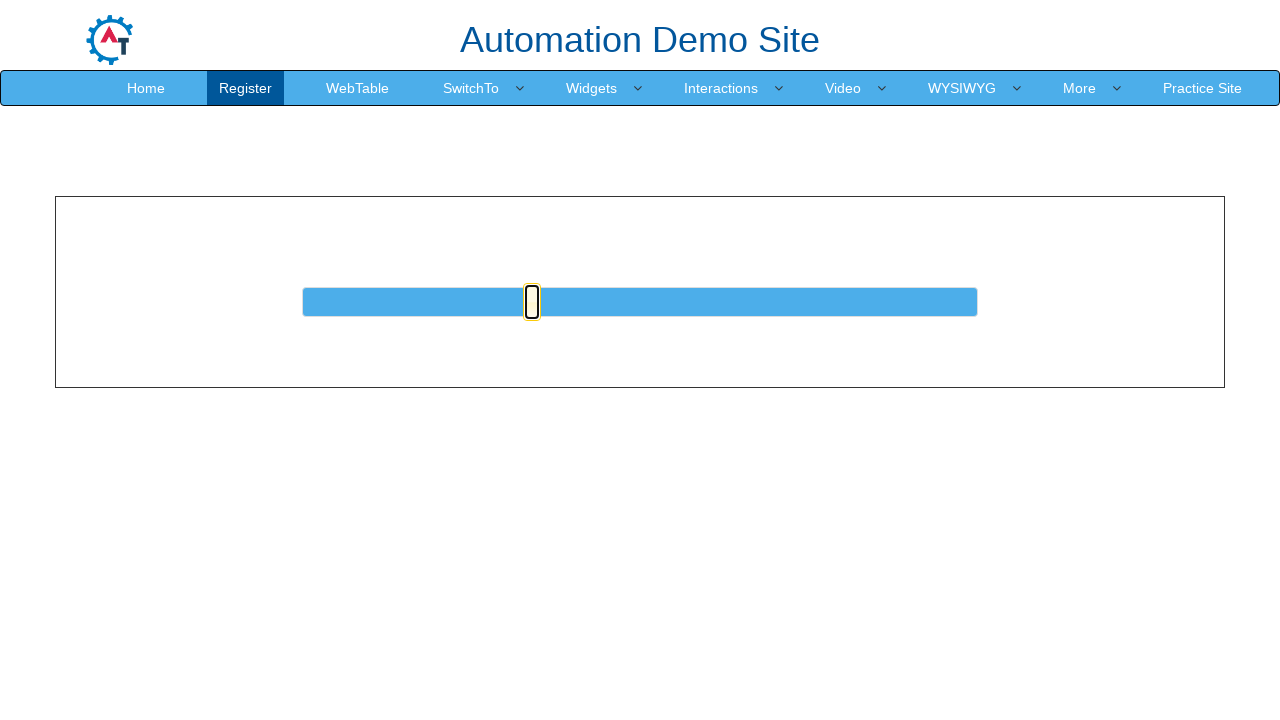

Pressed ArrowRight on slider handle (iteration 35/50) on #slider a
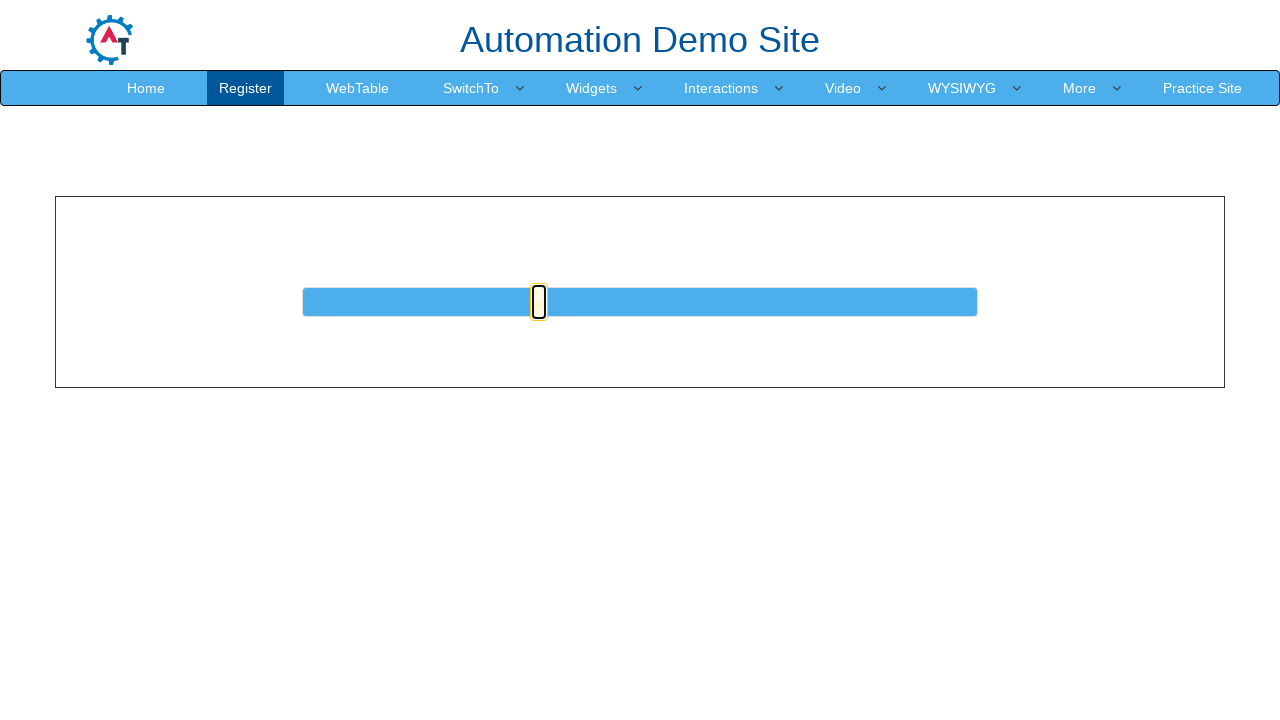

Pressed ArrowRight on slider handle (iteration 36/50) on #slider a
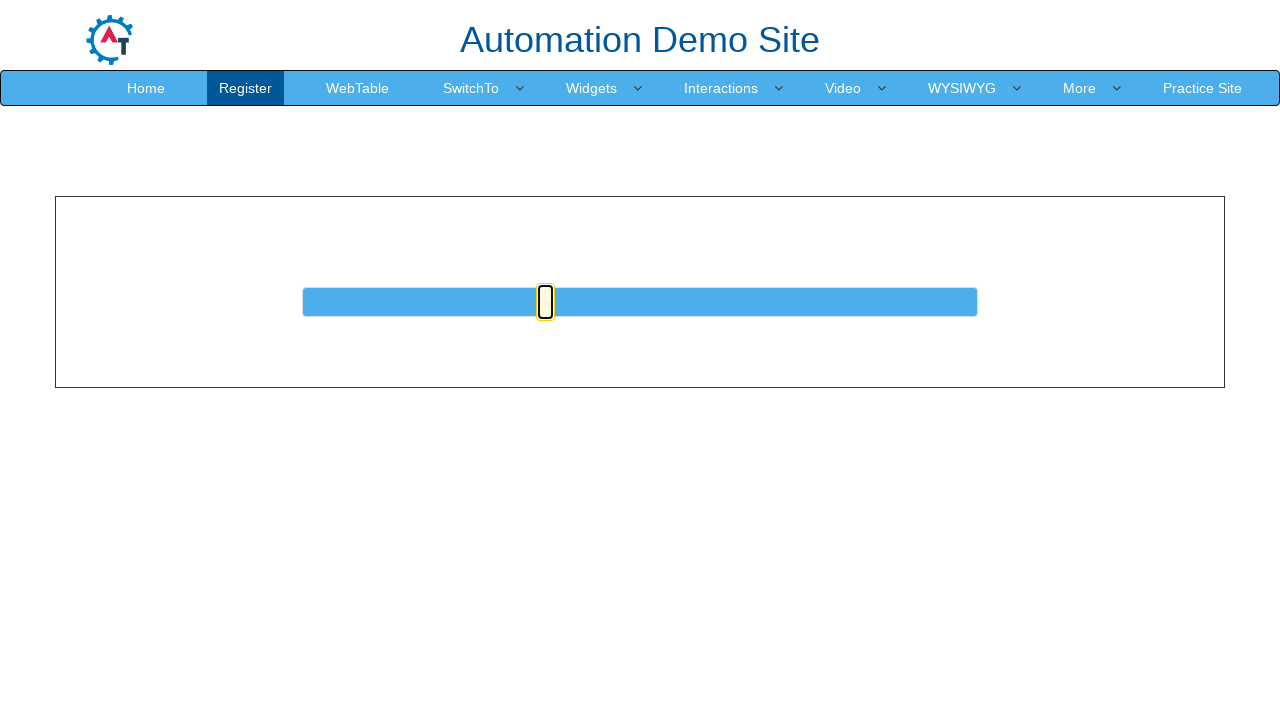

Pressed ArrowRight on slider handle (iteration 37/50) on #slider a
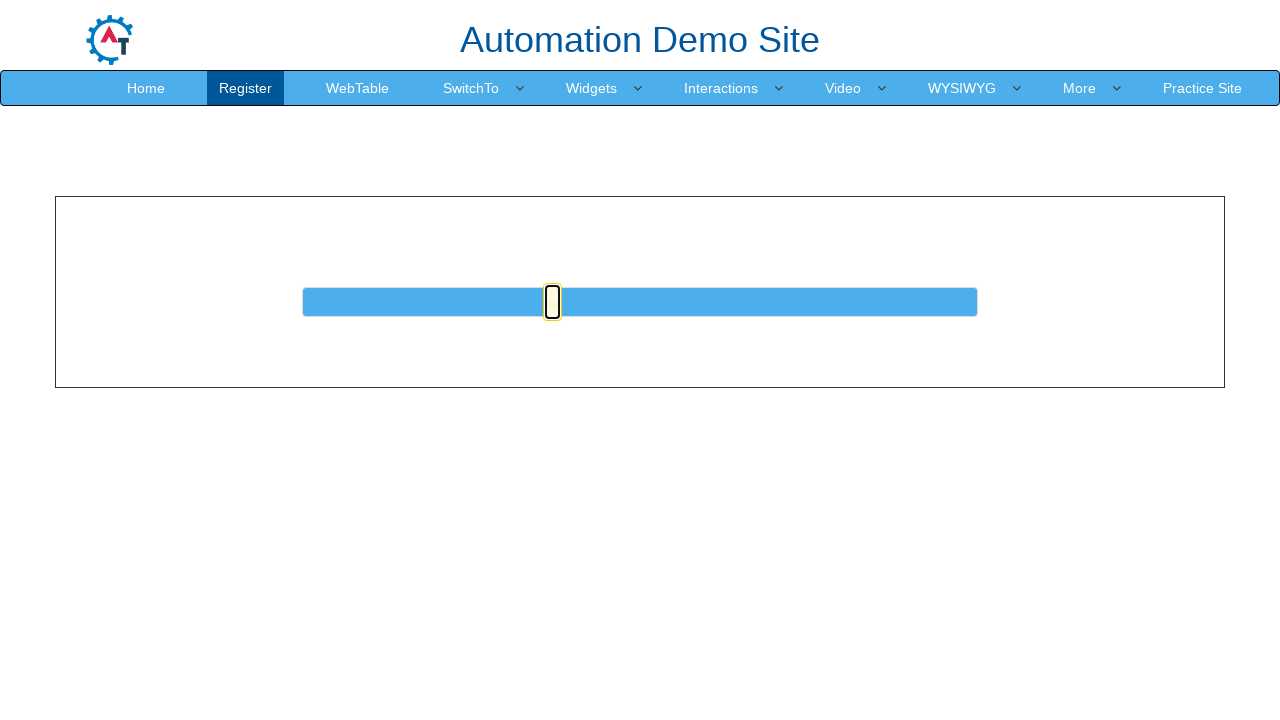

Pressed ArrowRight on slider handle (iteration 38/50) on #slider a
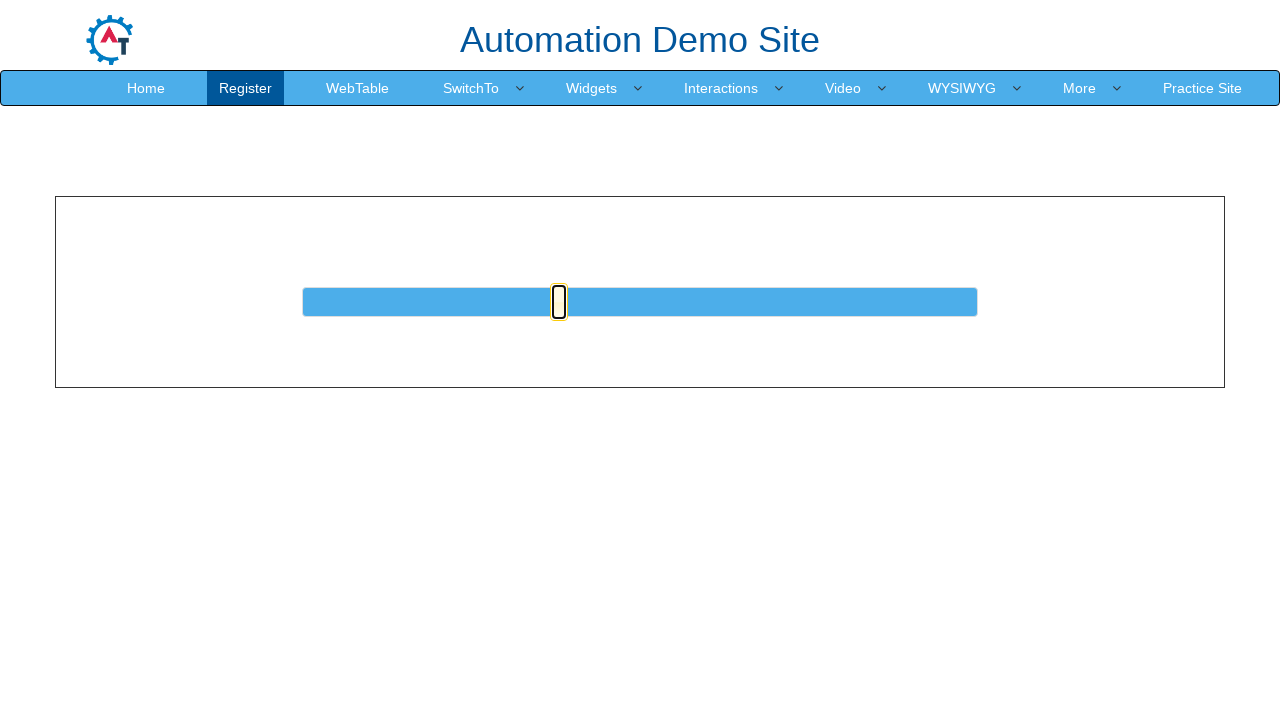

Pressed ArrowRight on slider handle (iteration 39/50) on #slider a
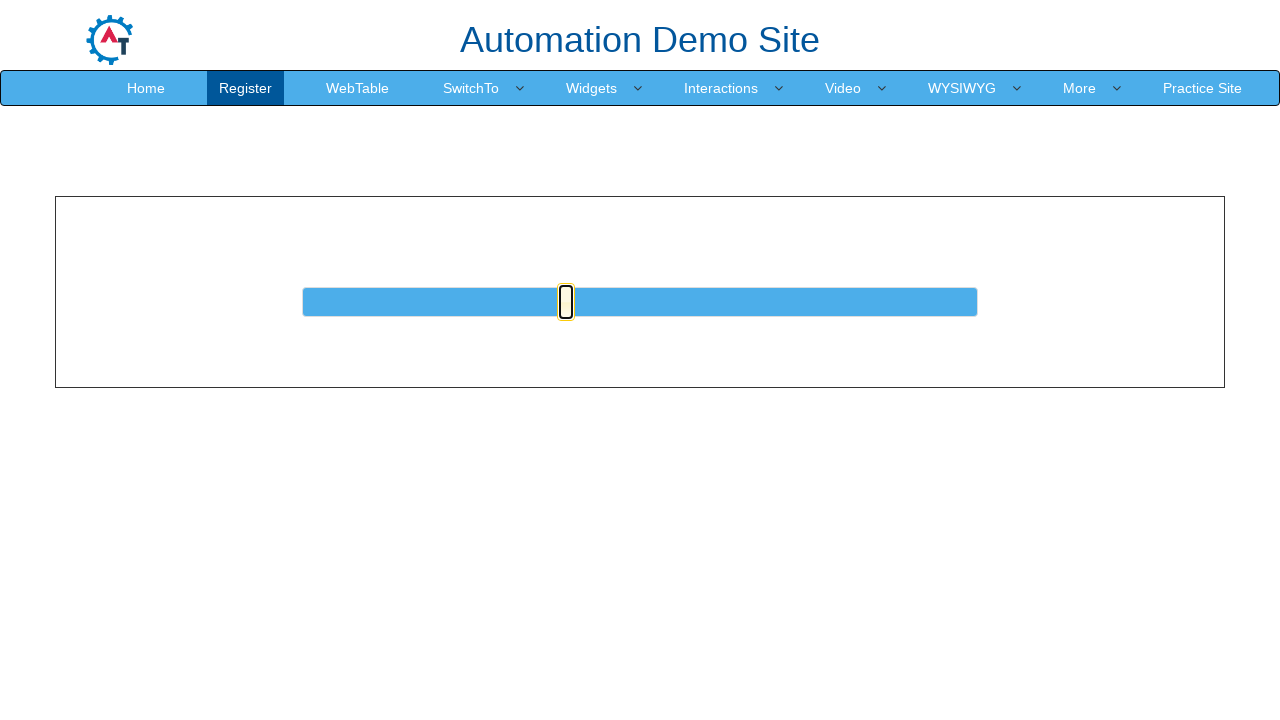

Pressed ArrowRight on slider handle (iteration 40/50) on #slider a
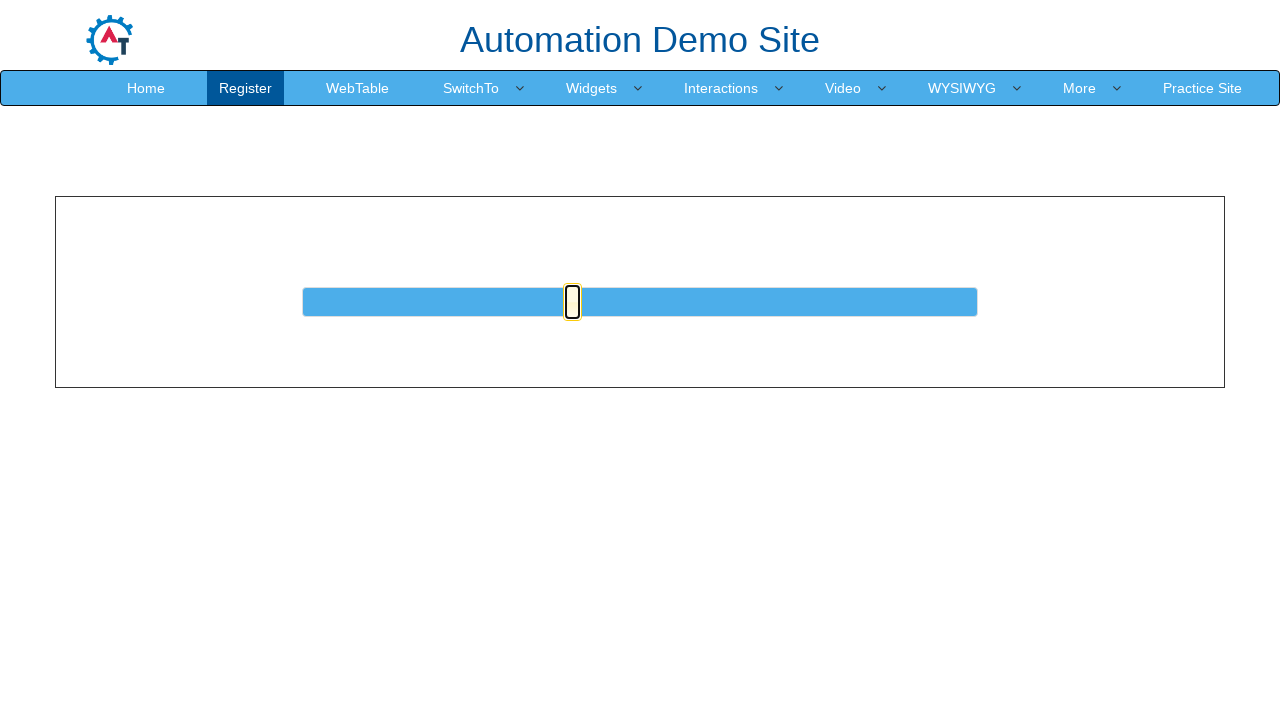

Pressed ArrowRight on slider handle (iteration 41/50) on #slider a
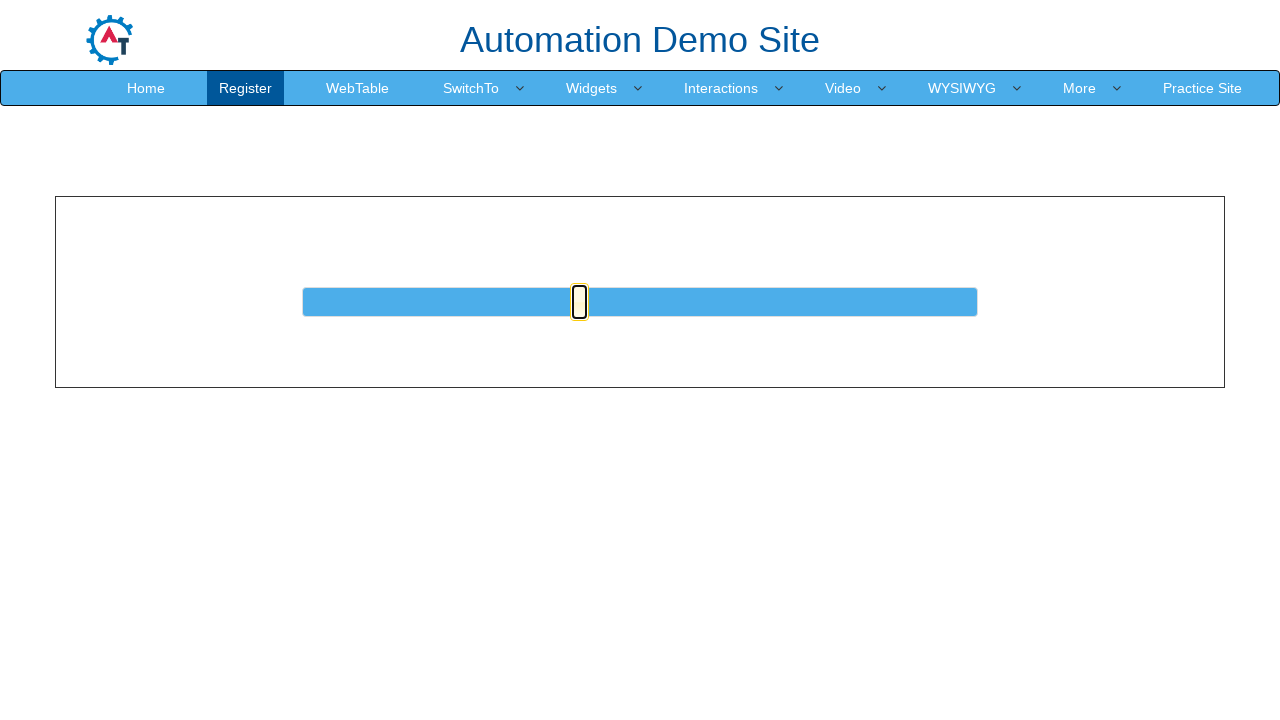

Pressed ArrowRight on slider handle (iteration 42/50) on #slider a
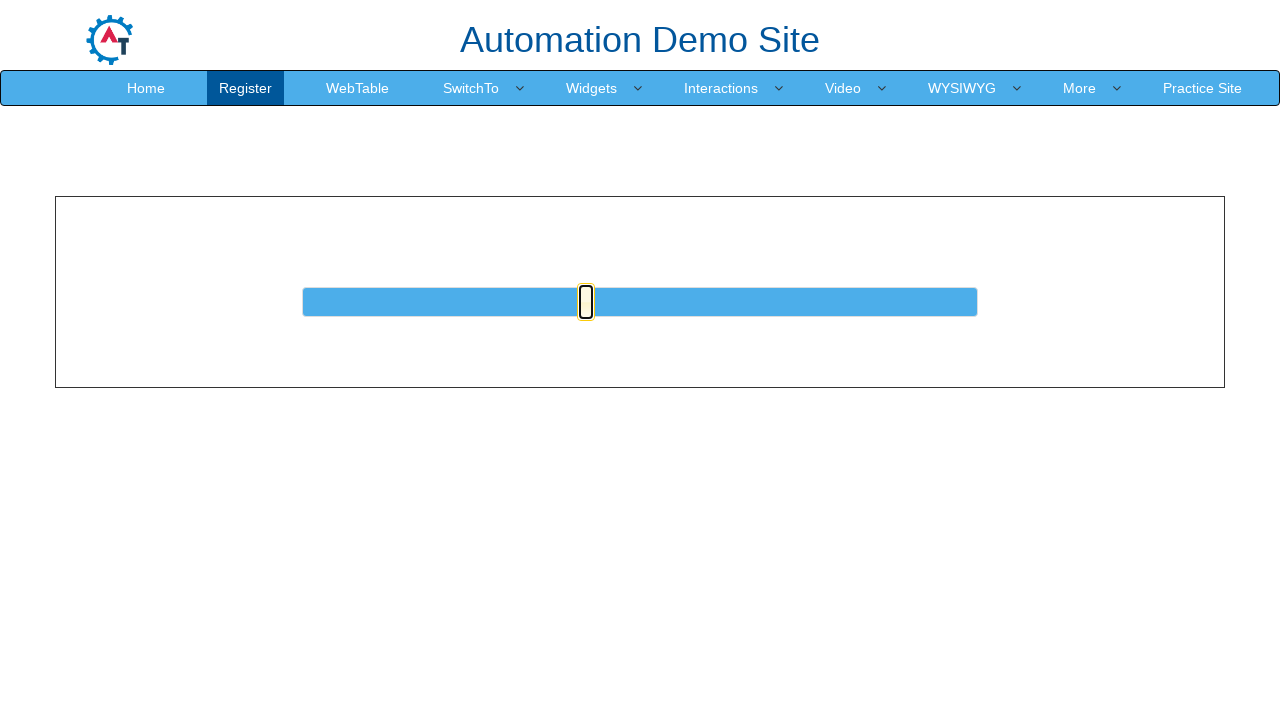

Pressed ArrowRight on slider handle (iteration 43/50) on #slider a
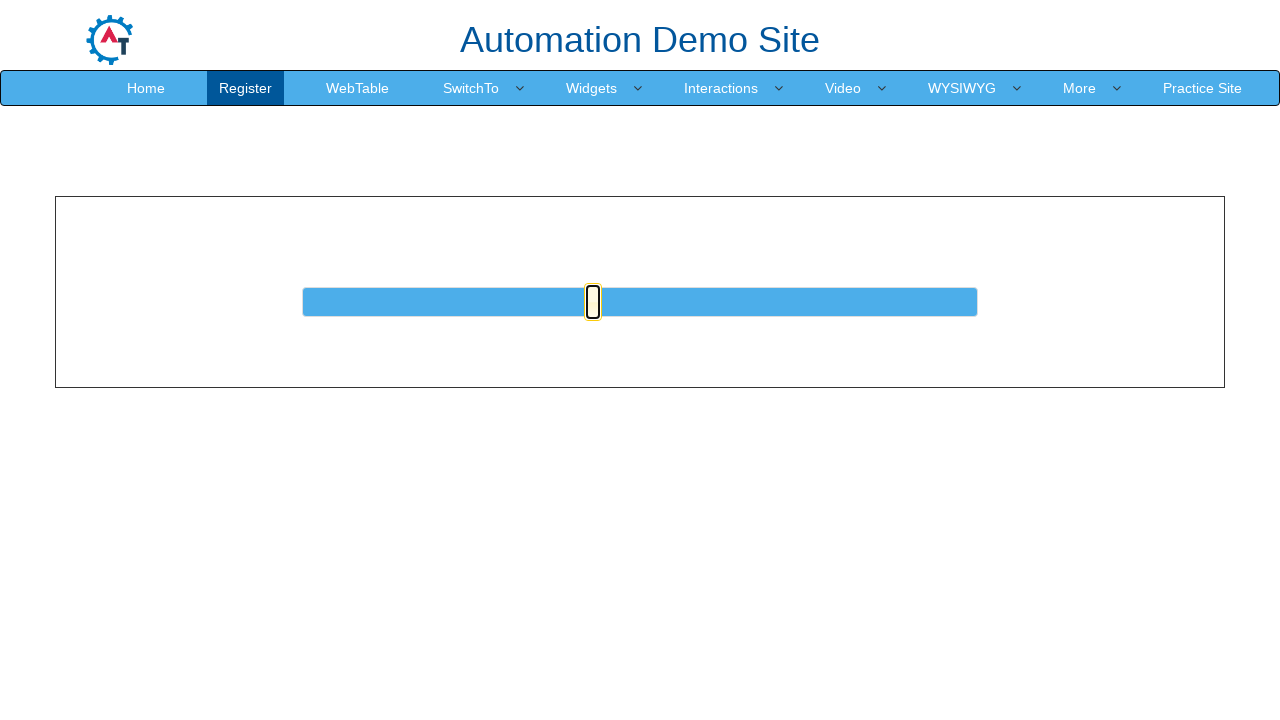

Pressed ArrowRight on slider handle (iteration 44/50) on #slider a
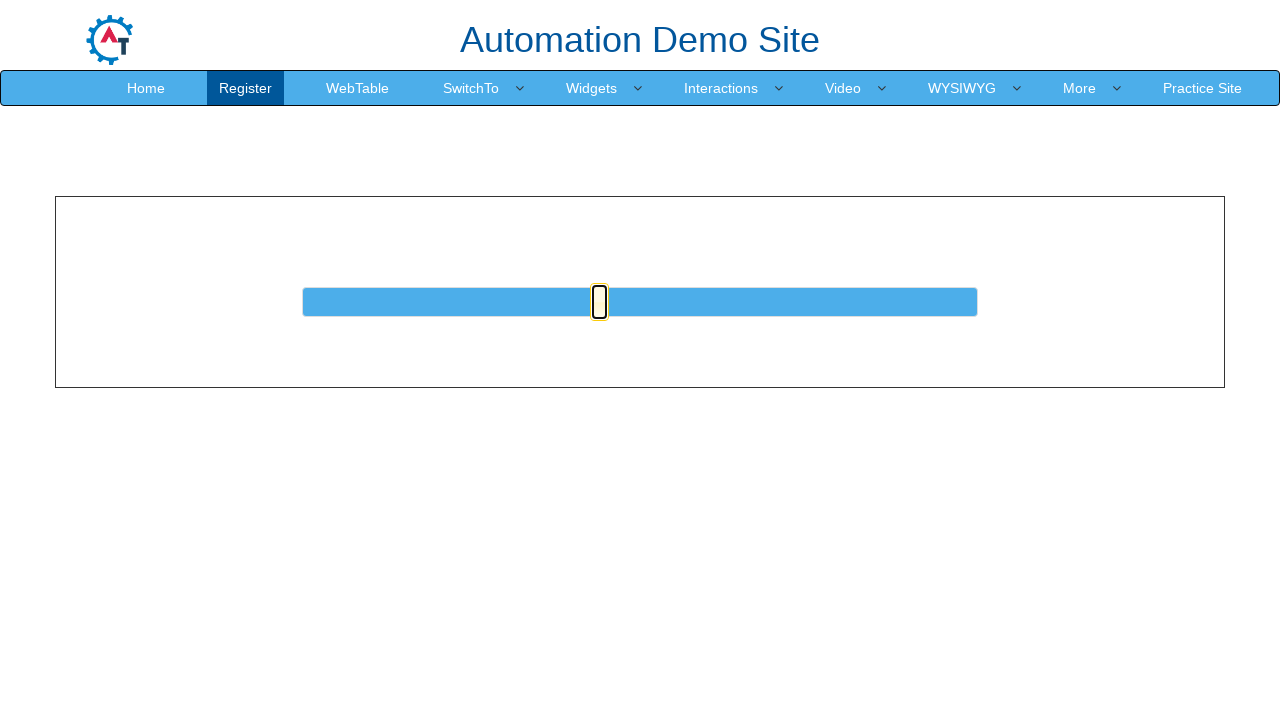

Pressed ArrowRight on slider handle (iteration 45/50) on #slider a
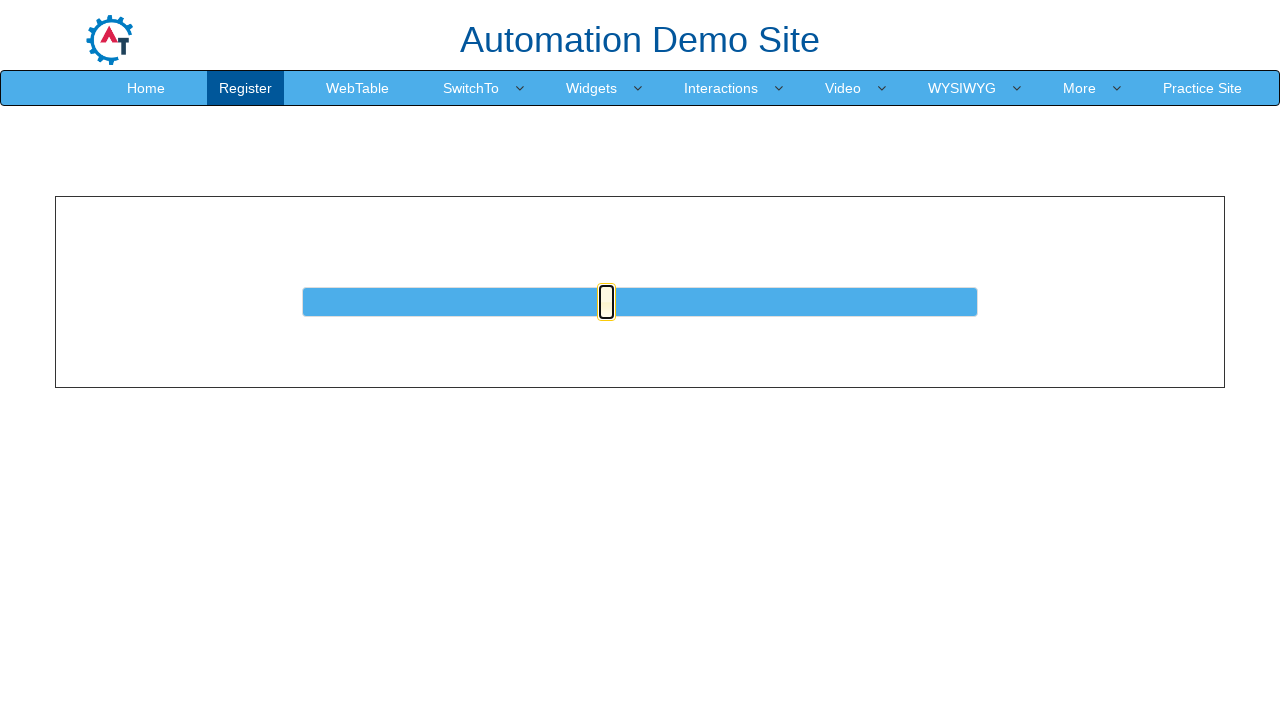

Pressed ArrowRight on slider handle (iteration 46/50) on #slider a
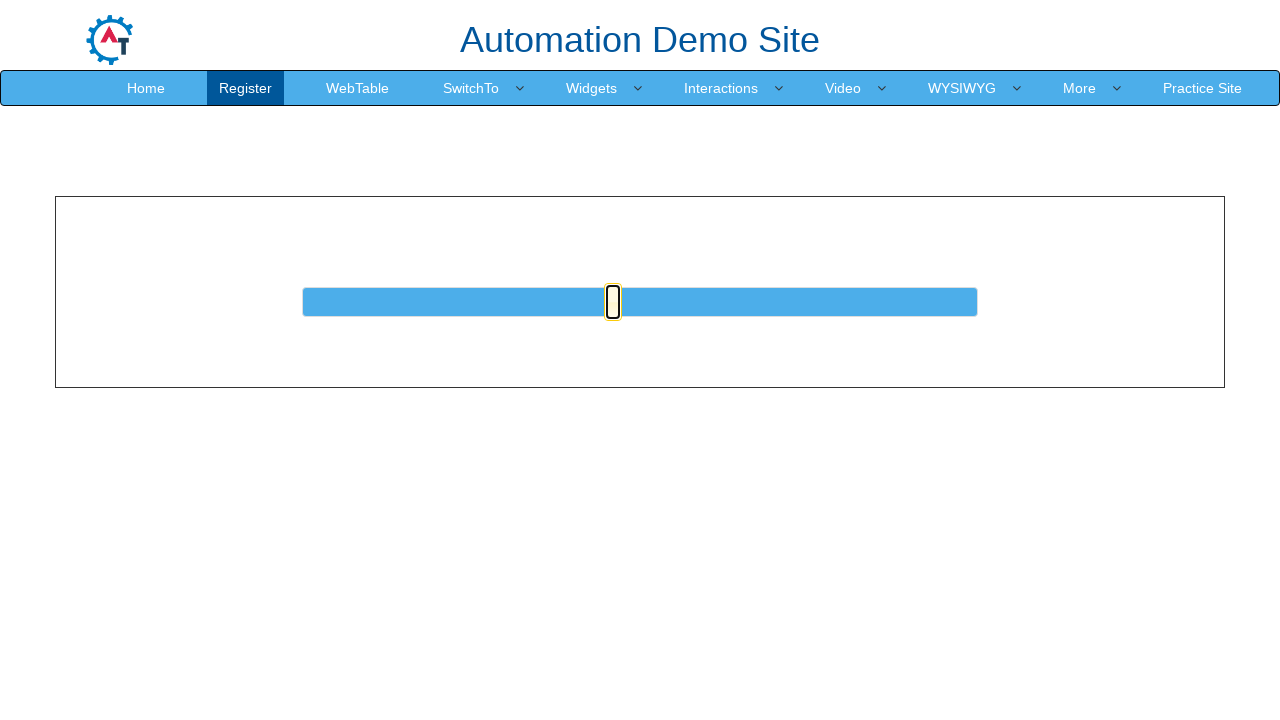

Pressed ArrowRight on slider handle (iteration 47/50) on #slider a
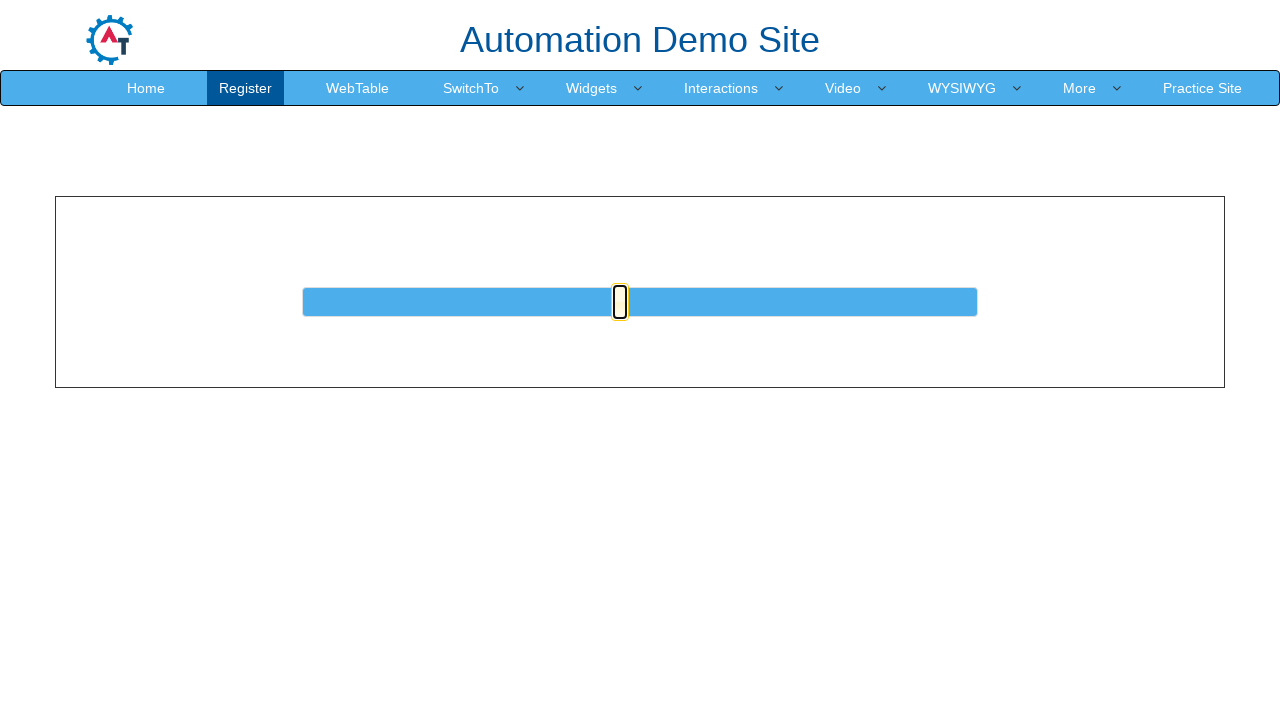

Pressed ArrowRight on slider handle (iteration 48/50) on #slider a
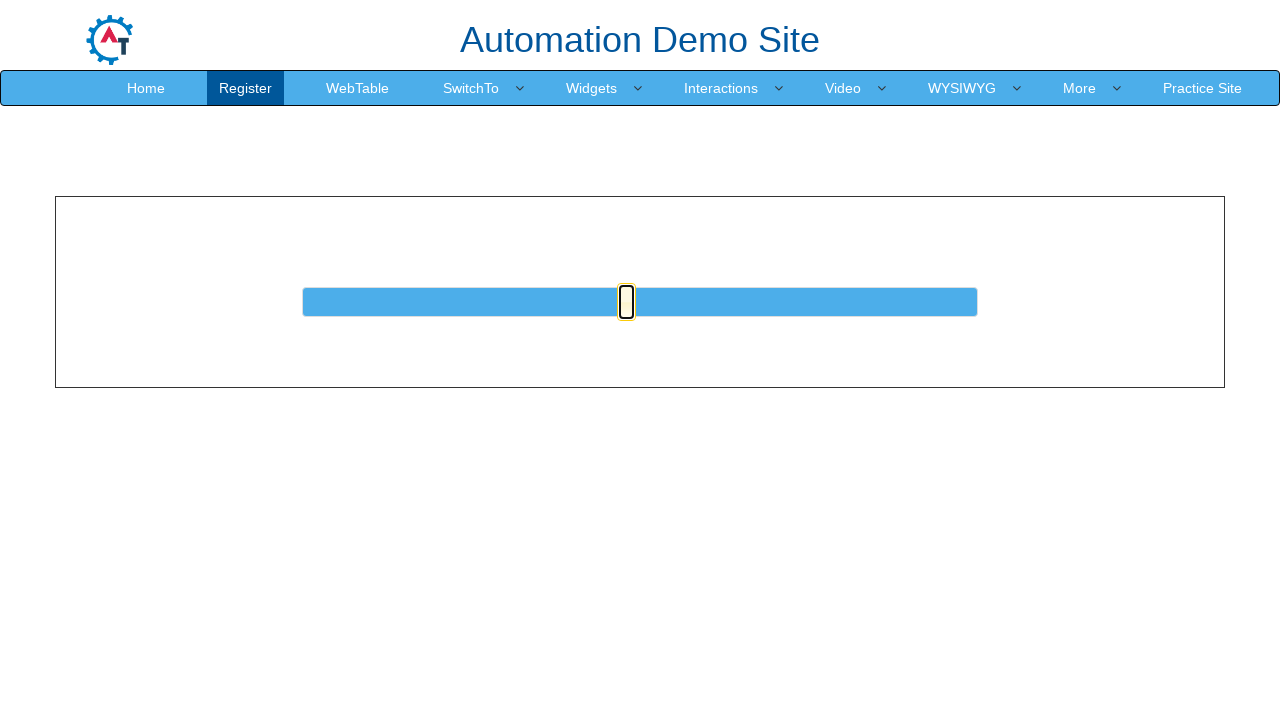

Pressed ArrowRight on slider handle (iteration 49/50) on #slider a
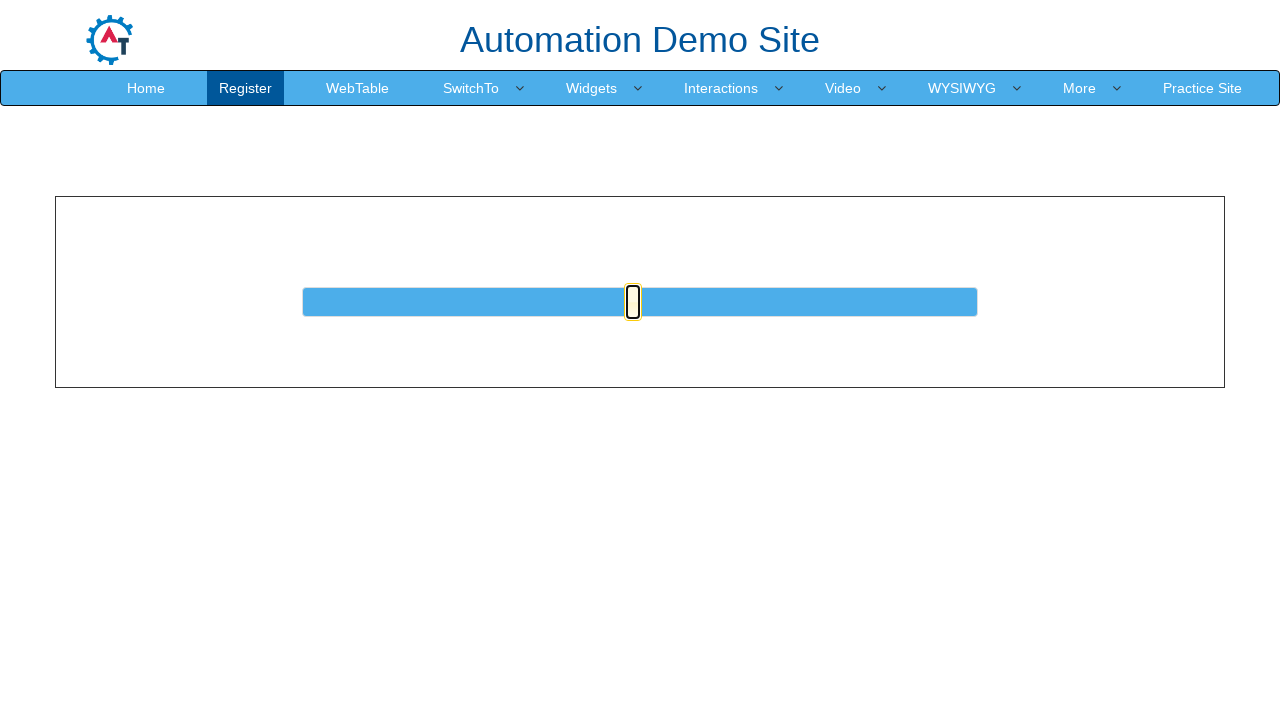

Pressed ArrowRight on slider handle (iteration 50/50) on #slider a
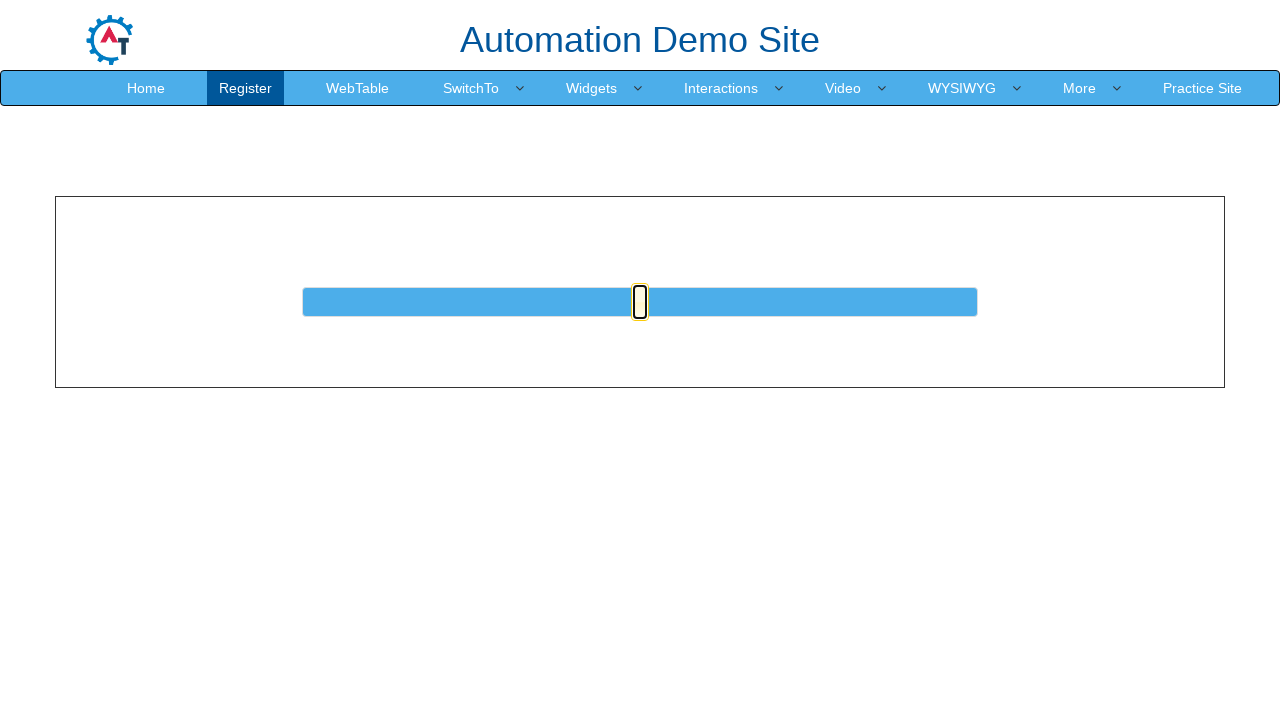

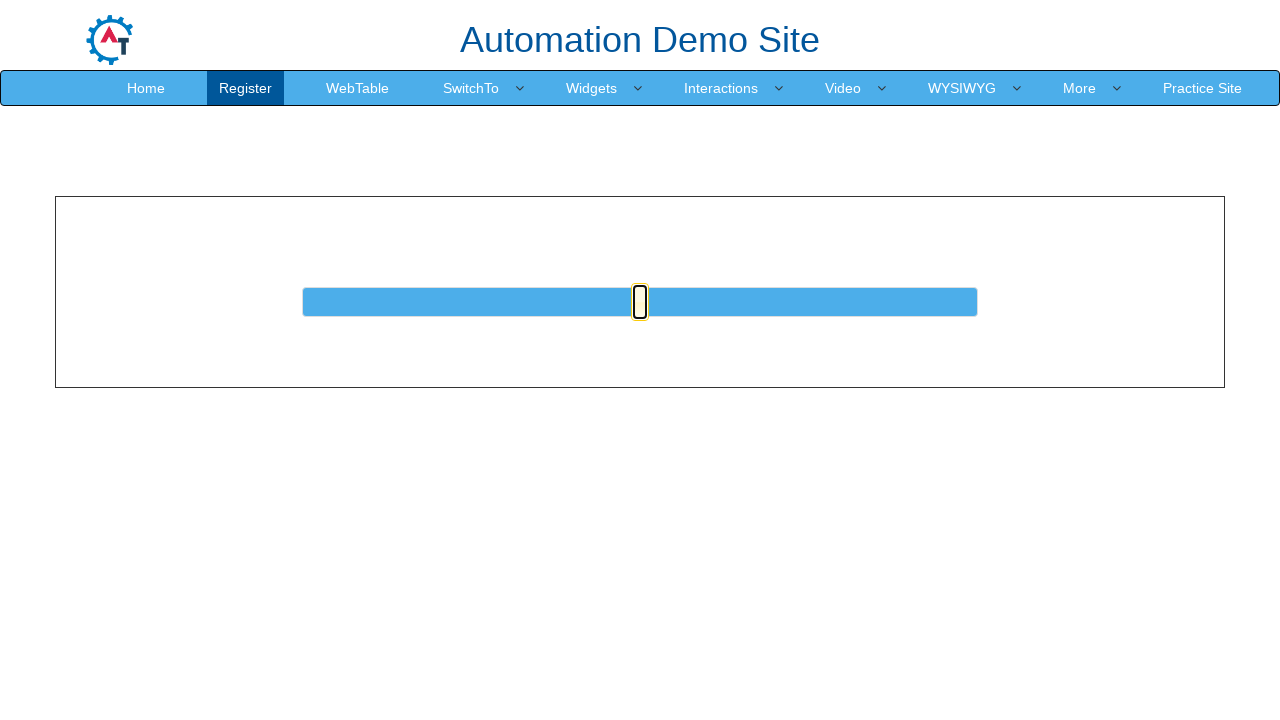